Navigates to gomotungkinh.com and clicks repeatedly on an image element with id "bonk" 20 times, simulating a clicker-style interaction.

Starting URL: https://gomotungkinh.com

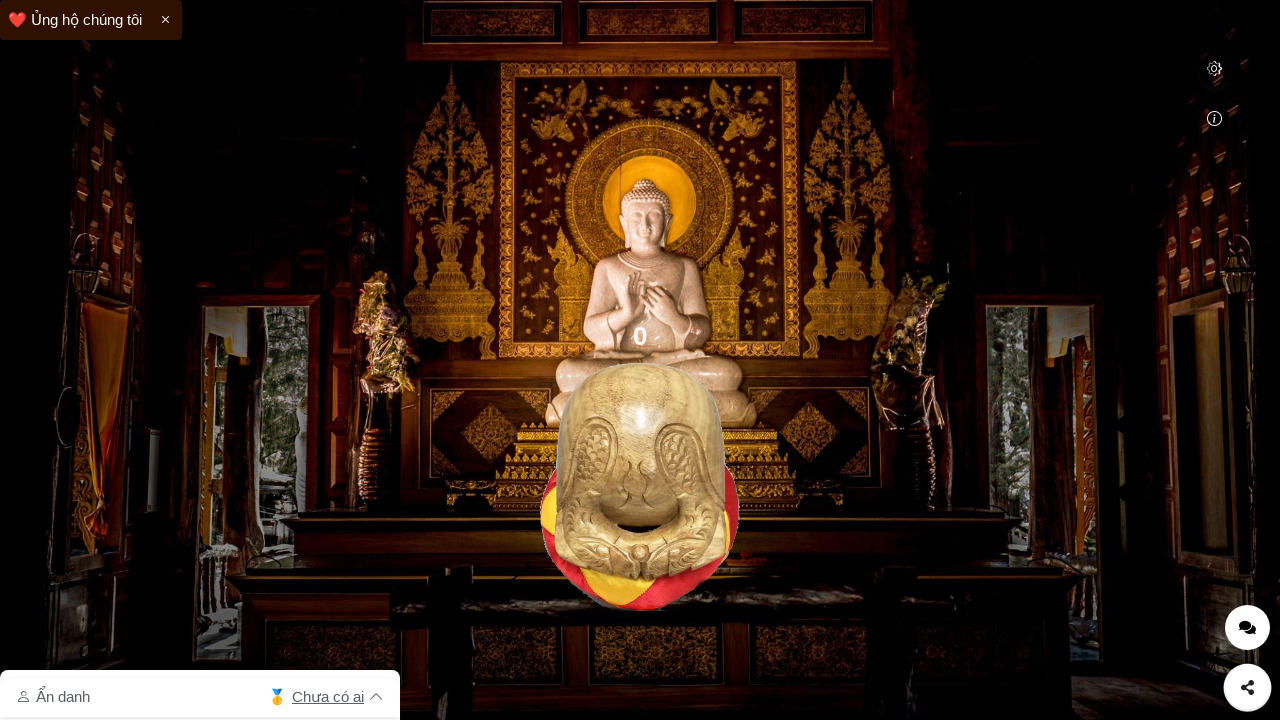

Navigated to https://gomotungkinh.com
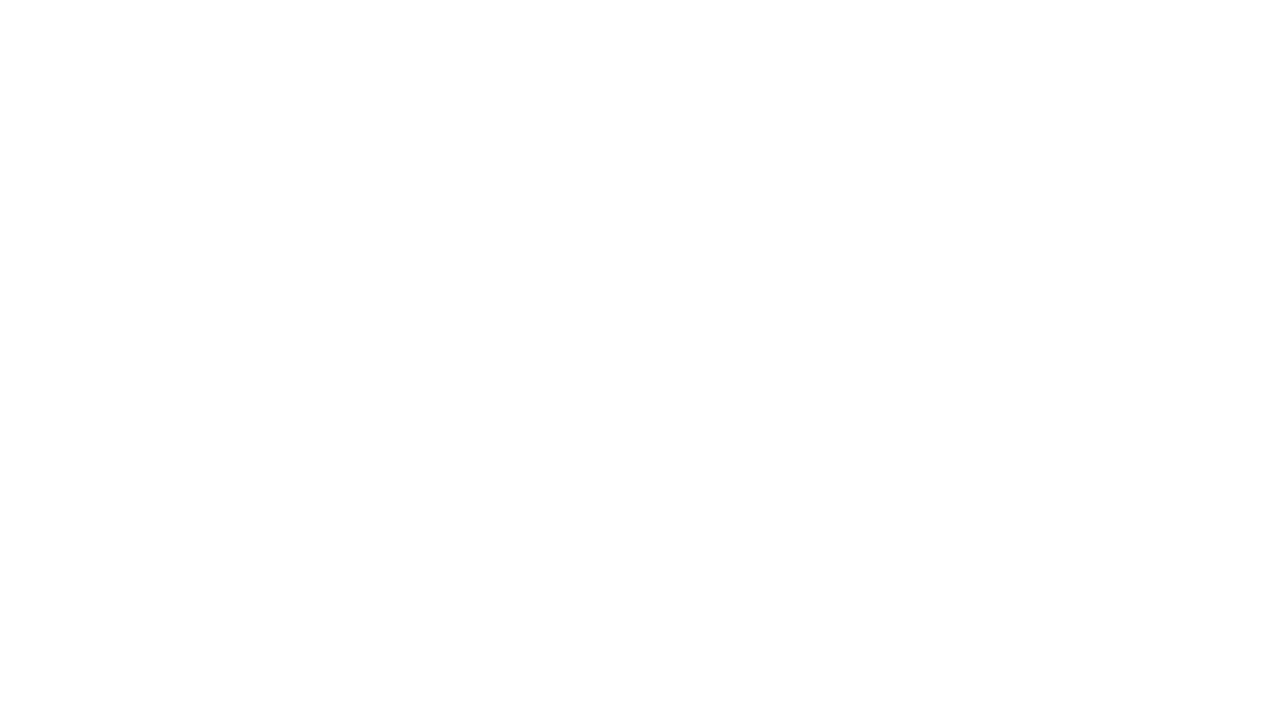

Bonk image element loaded and visible
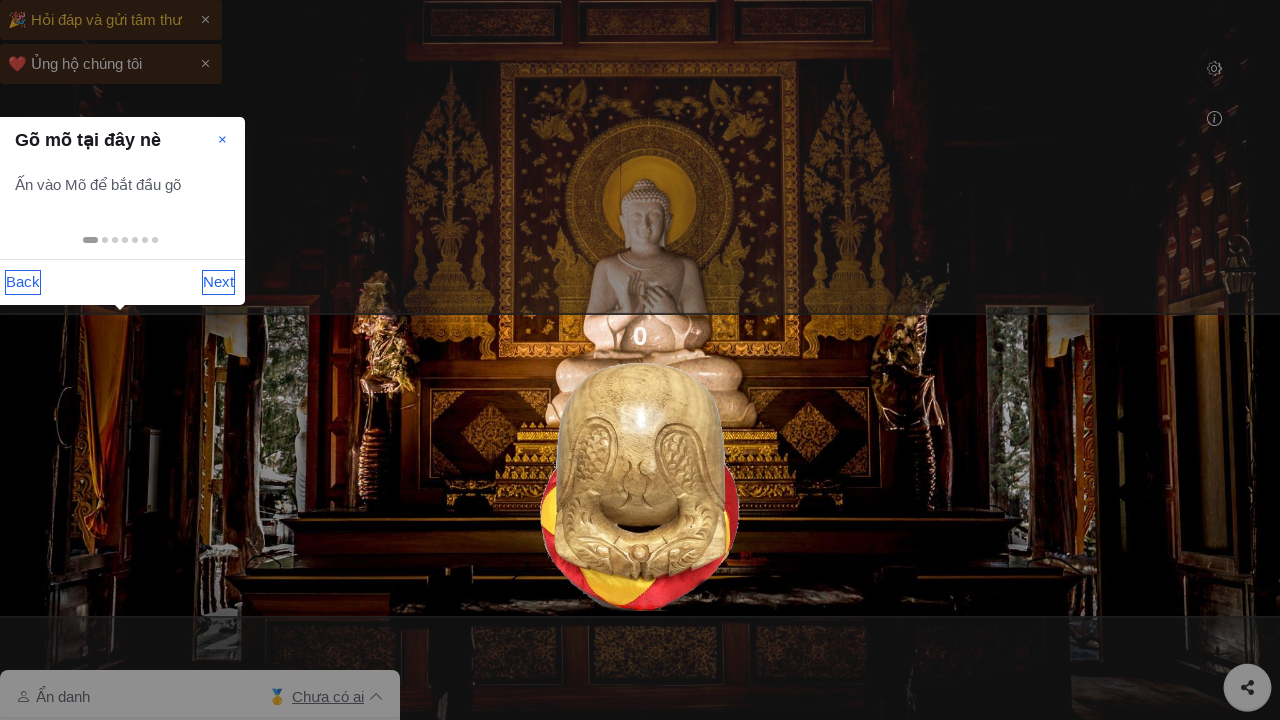

Clicked bonk image (click 1/20) at (640, 486) on #bonk
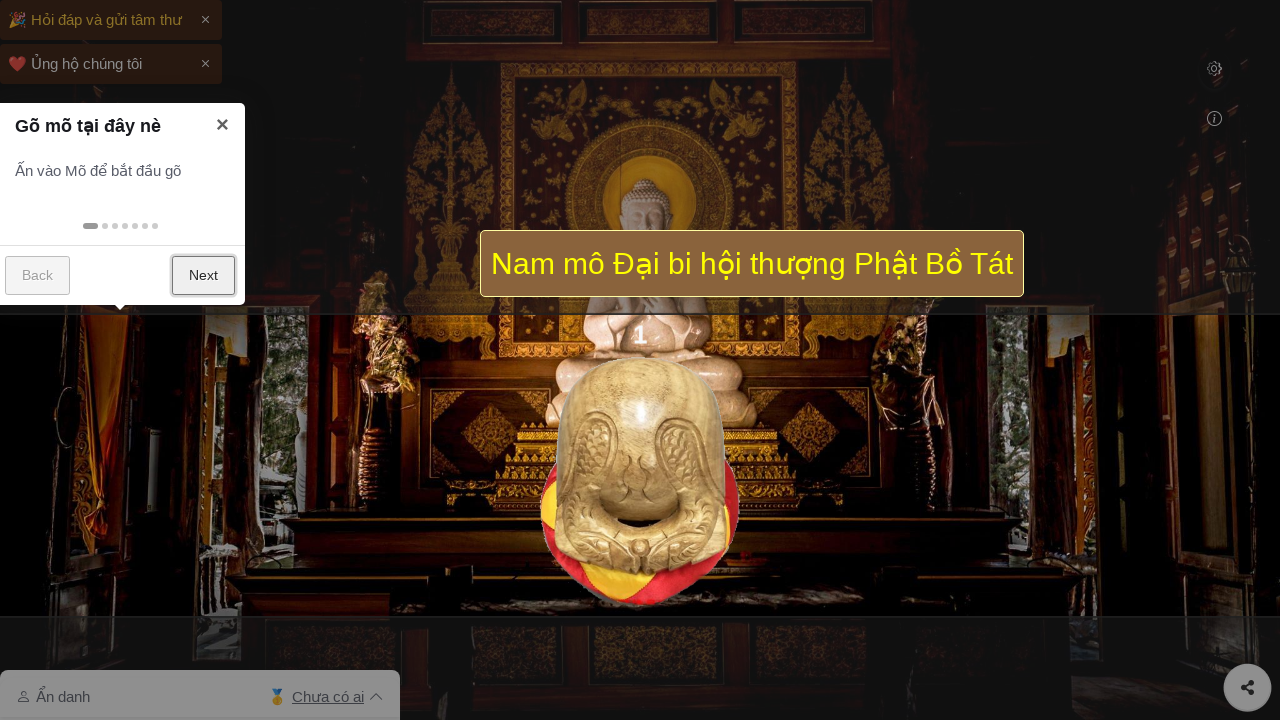

Waited 1 second after click 1/20
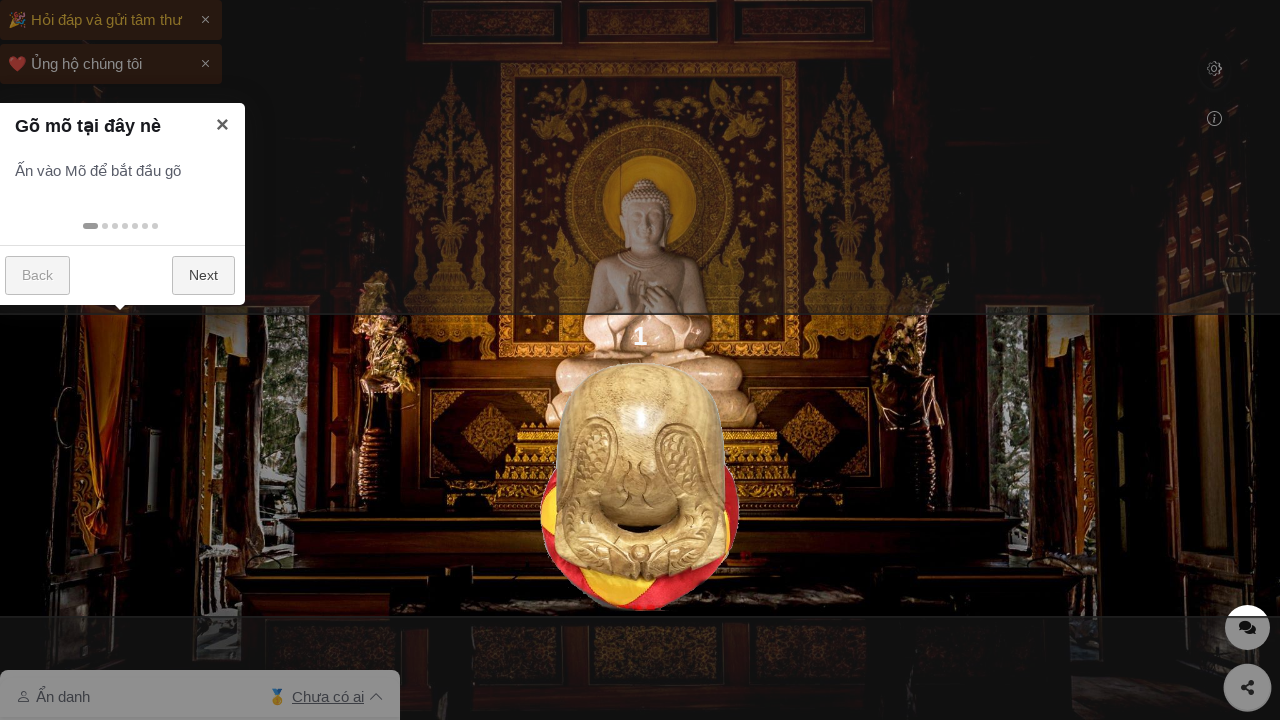

Clicked bonk image (click 2/20) at (640, 486) on #bonk
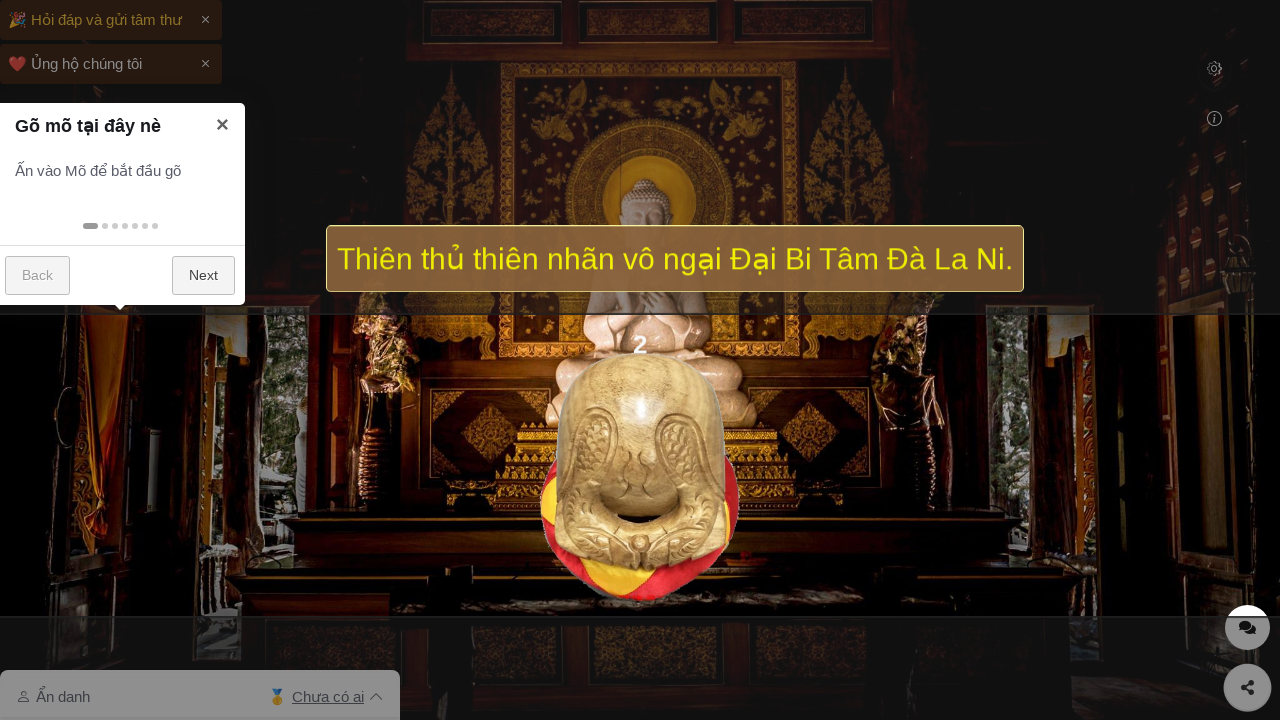

Waited 1 second after click 2/20
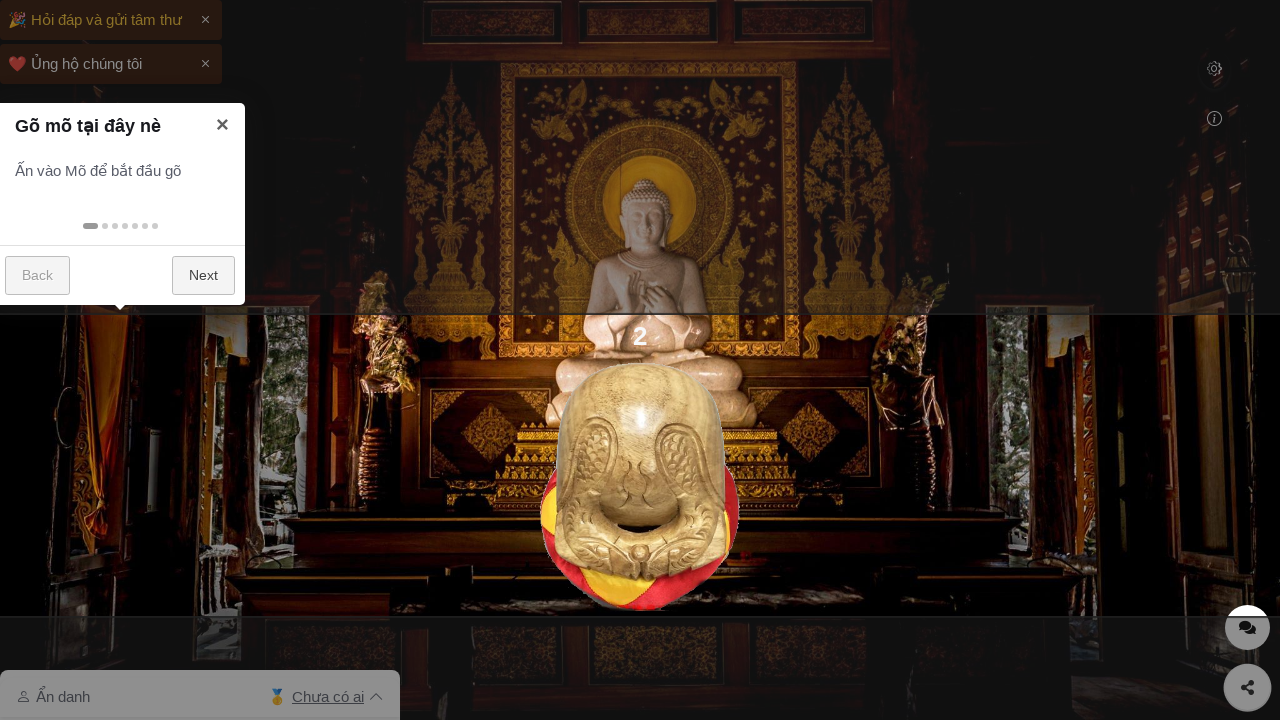

Clicked bonk image (click 3/20) at (640, 486) on #bonk
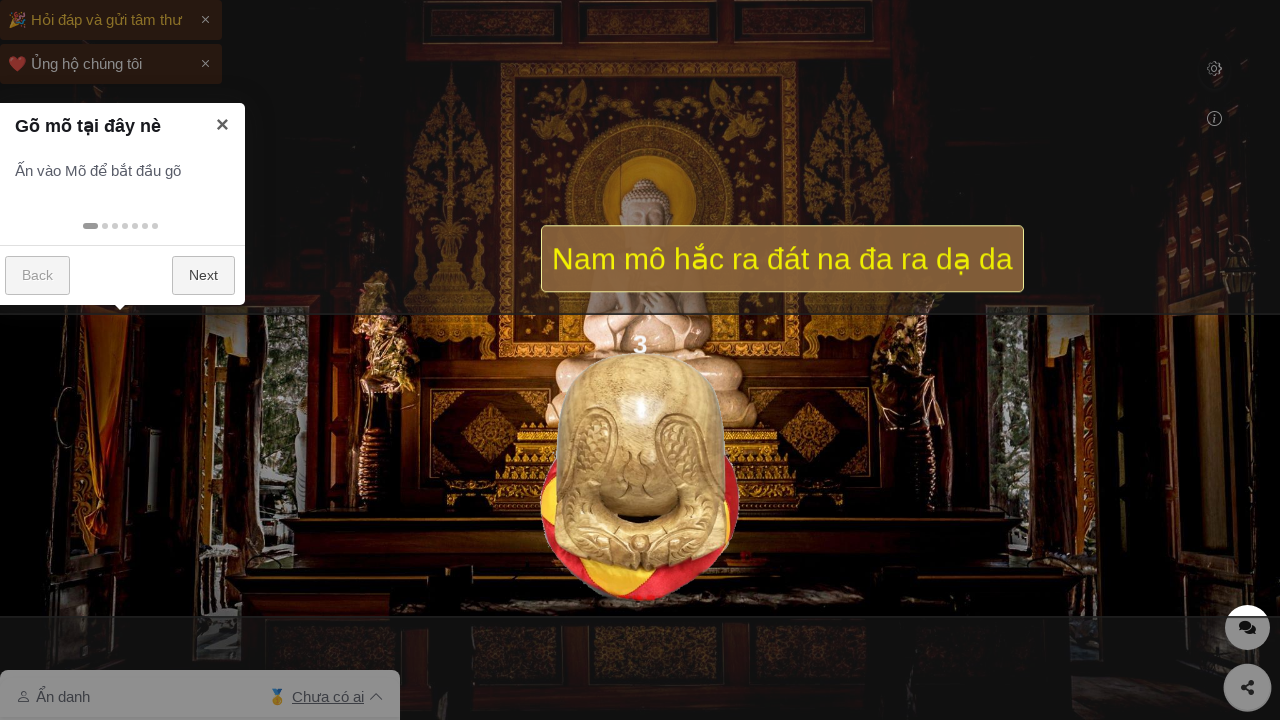

Waited 1 second after click 3/20
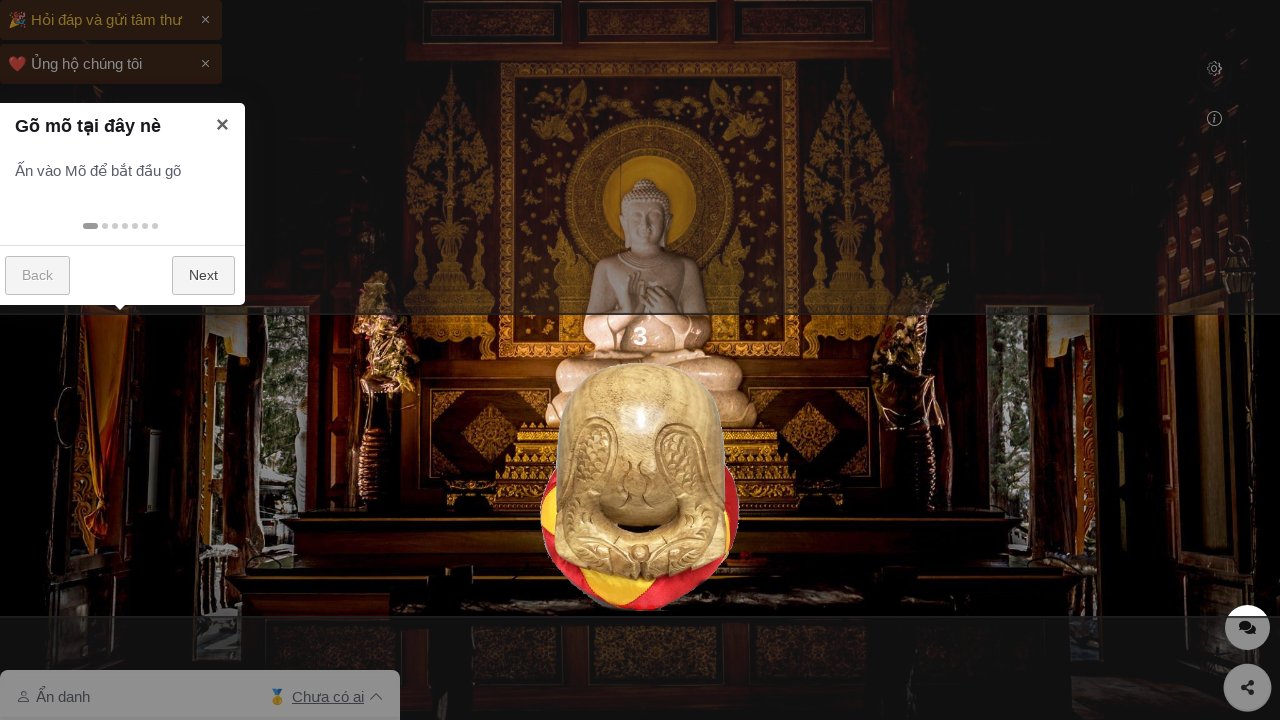

Clicked bonk image (click 4/20) at (640, 486) on #bonk
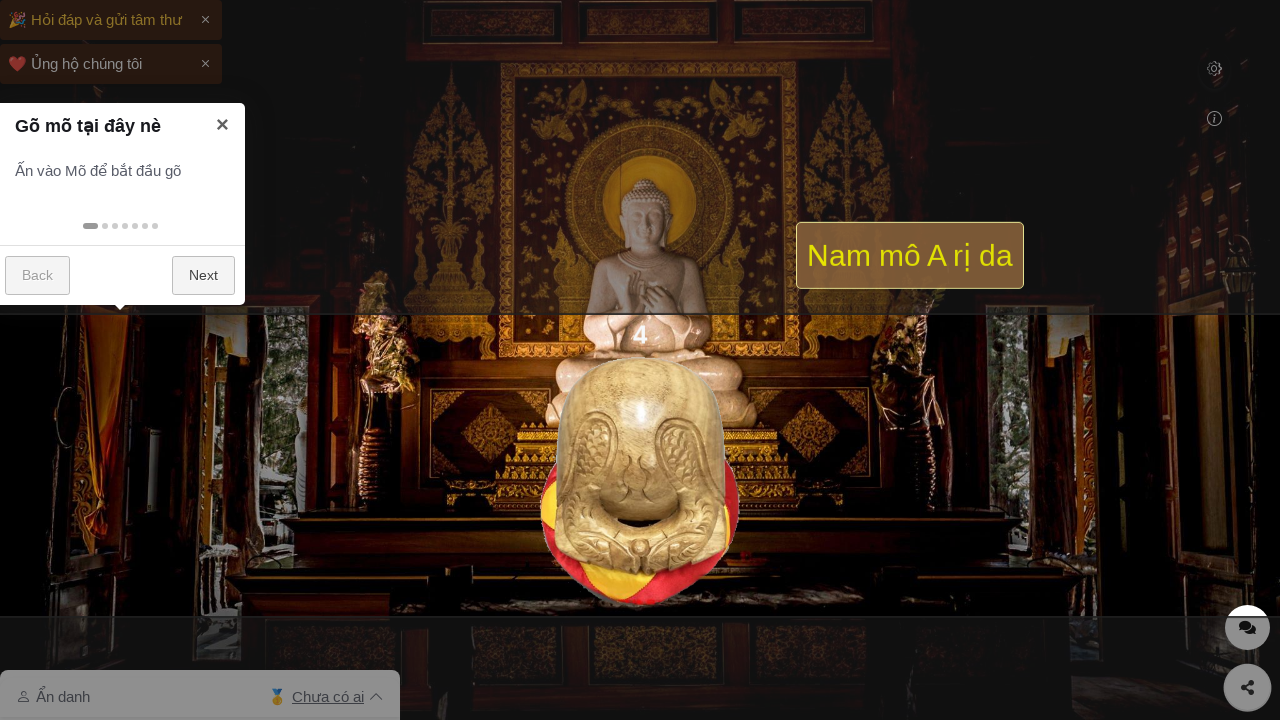

Waited 1 second after click 4/20
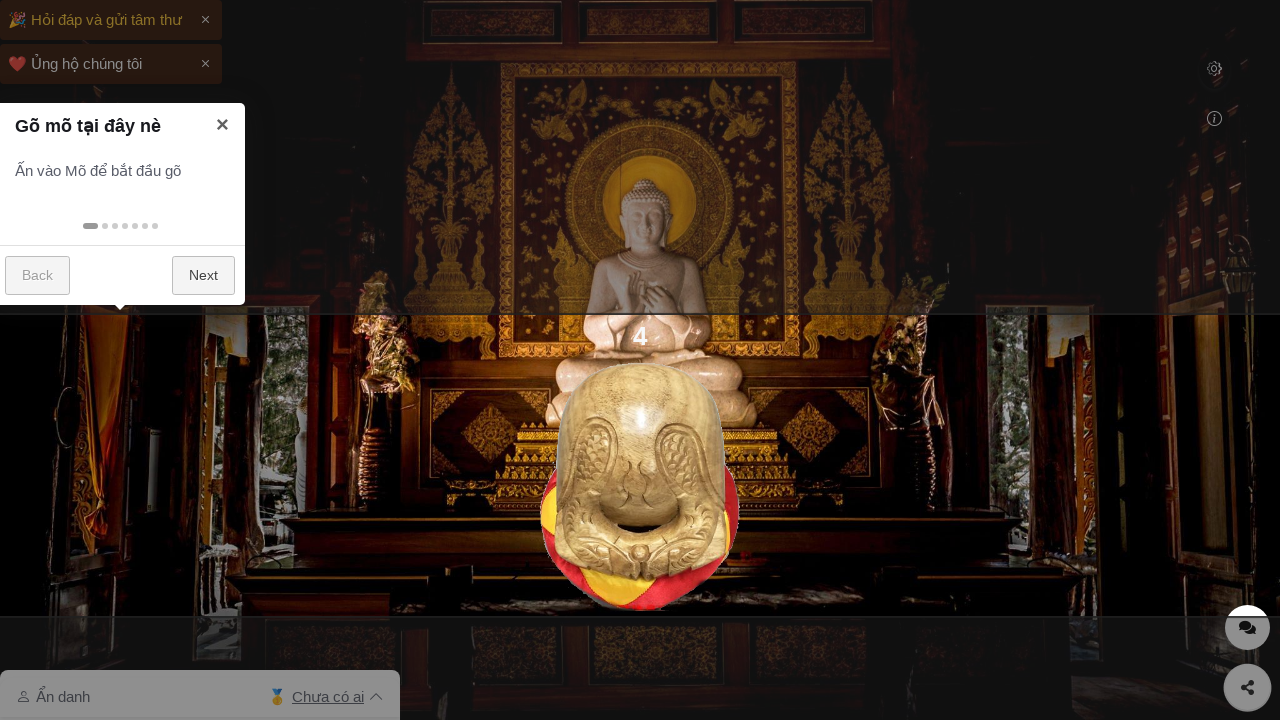

Clicked bonk image (click 5/20) at (640, 486) on #bonk
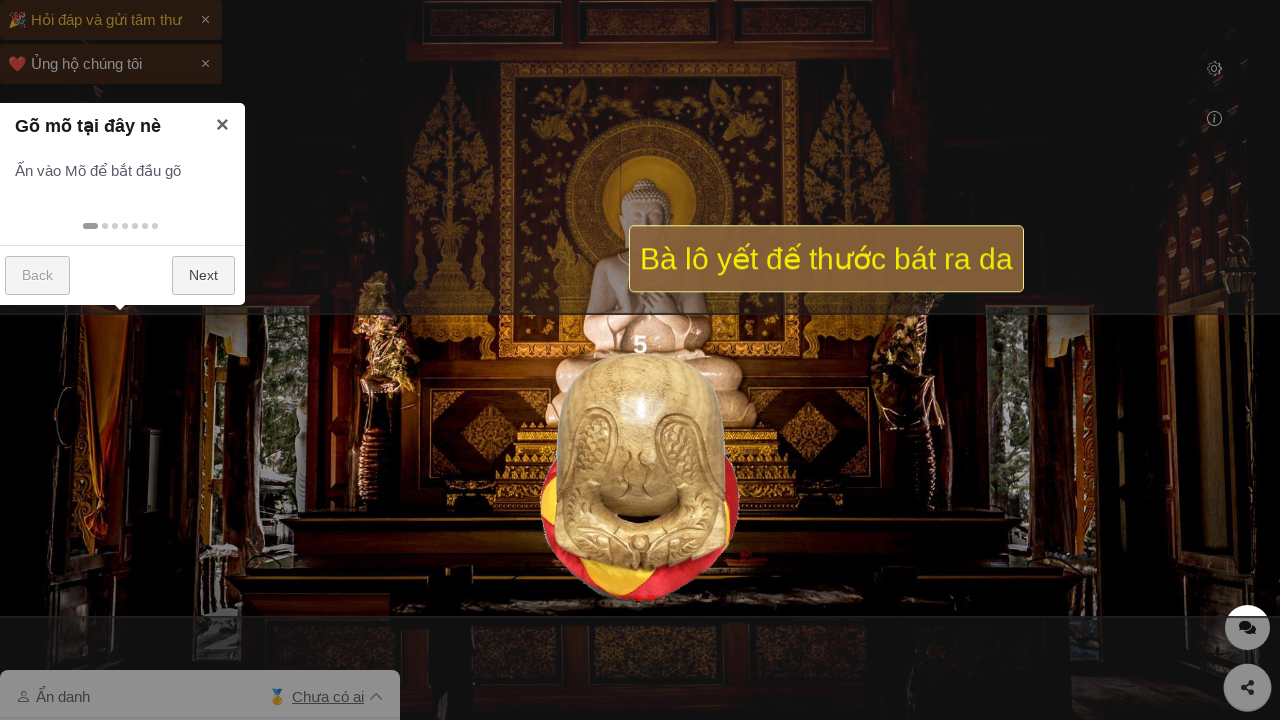

Waited 1 second after click 5/20
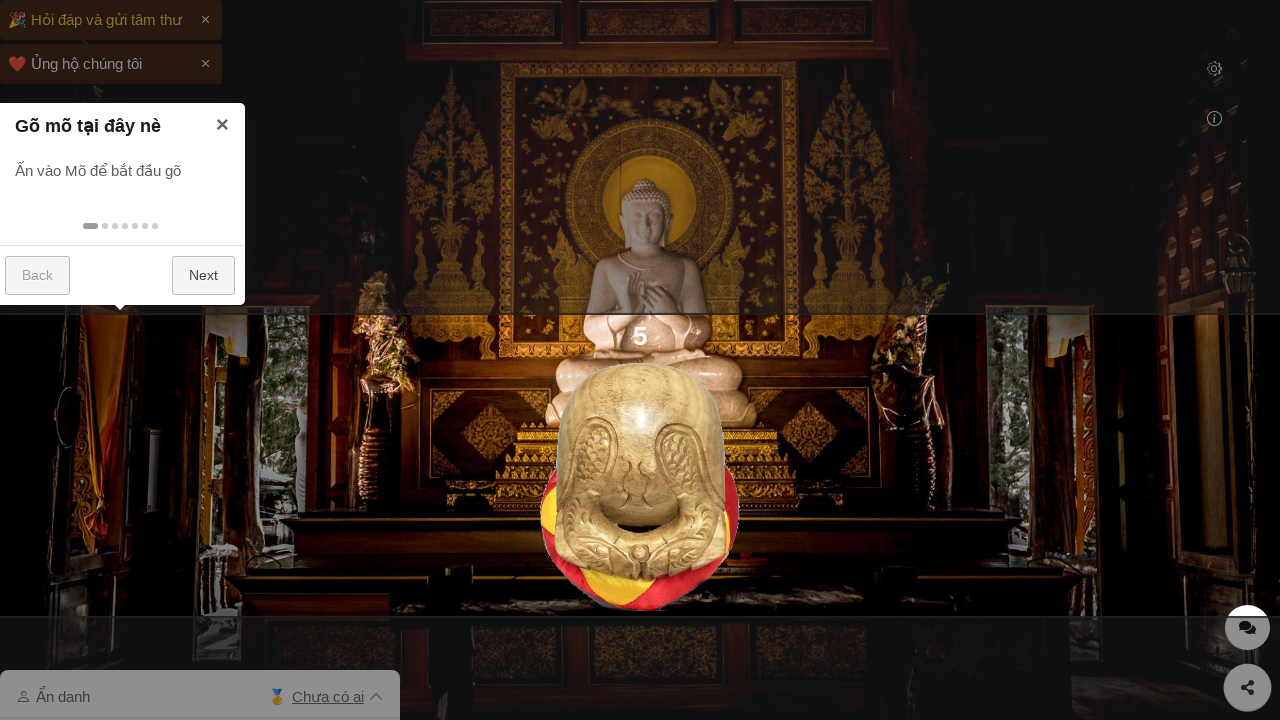

Clicked bonk image (click 6/20) at (640, 486) on #bonk
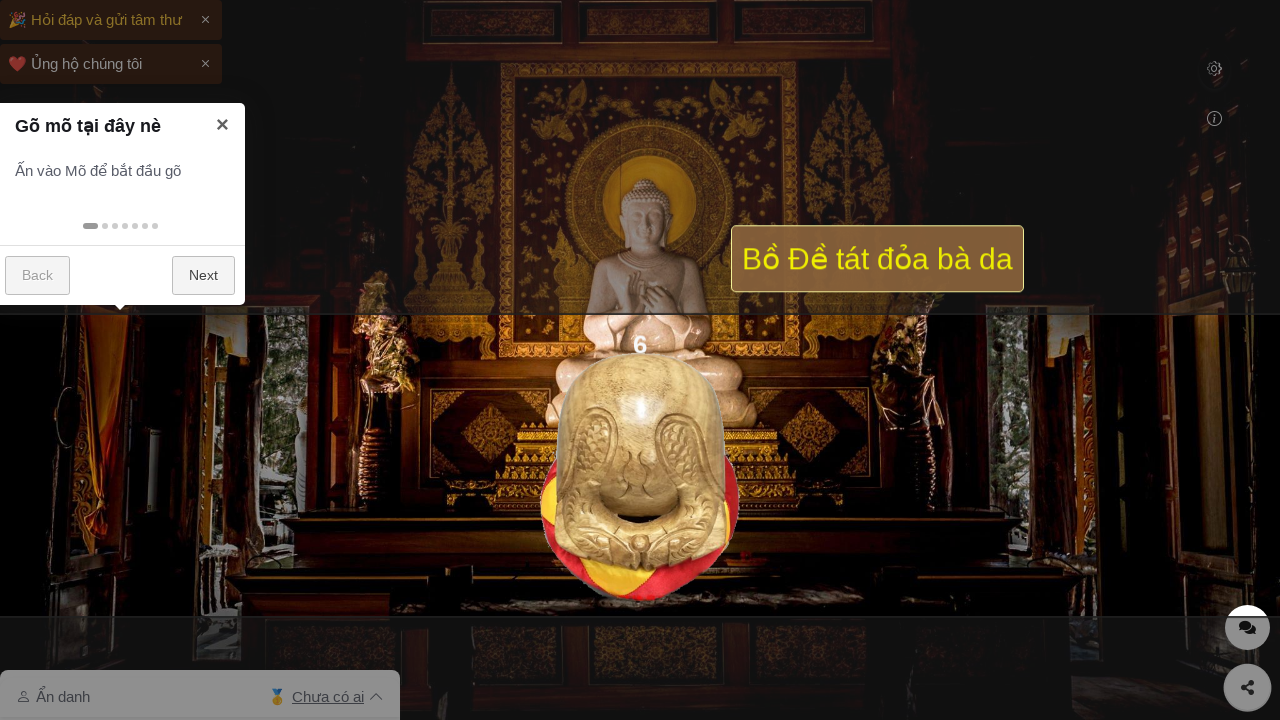

Waited 1 second after click 6/20
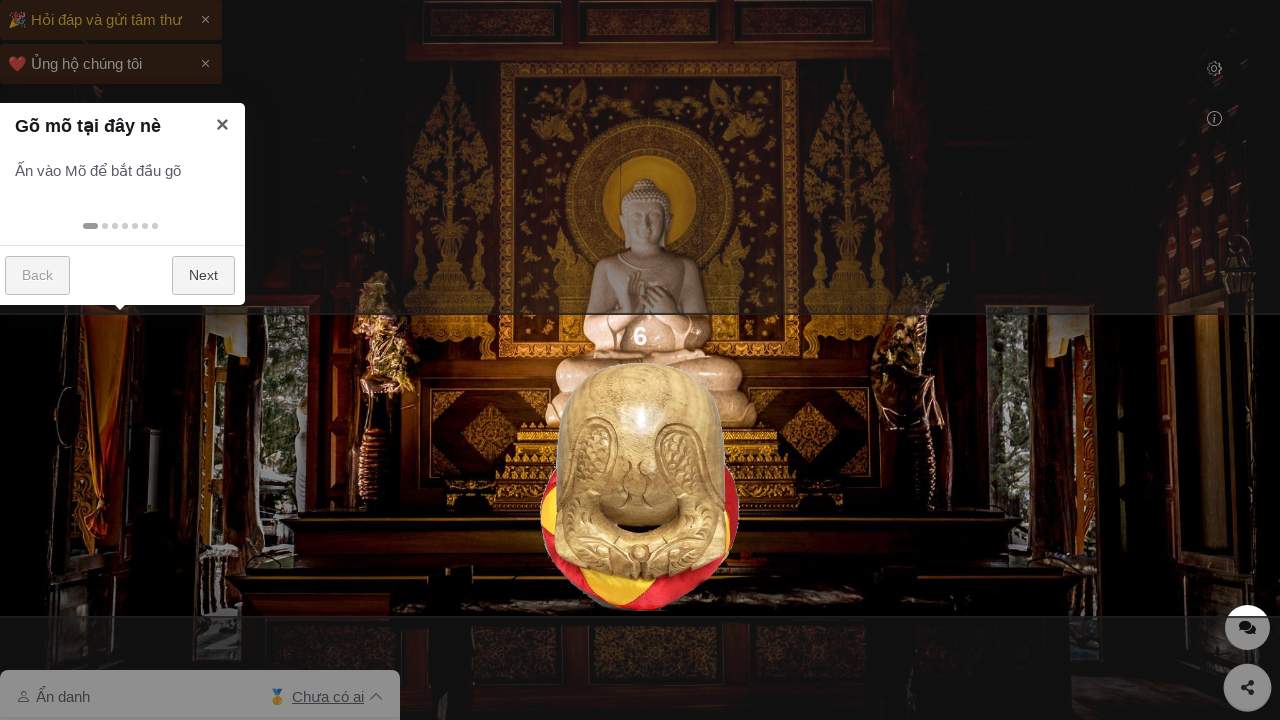

Clicked bonk image (click 7/20) at (640, 486) on #bonk
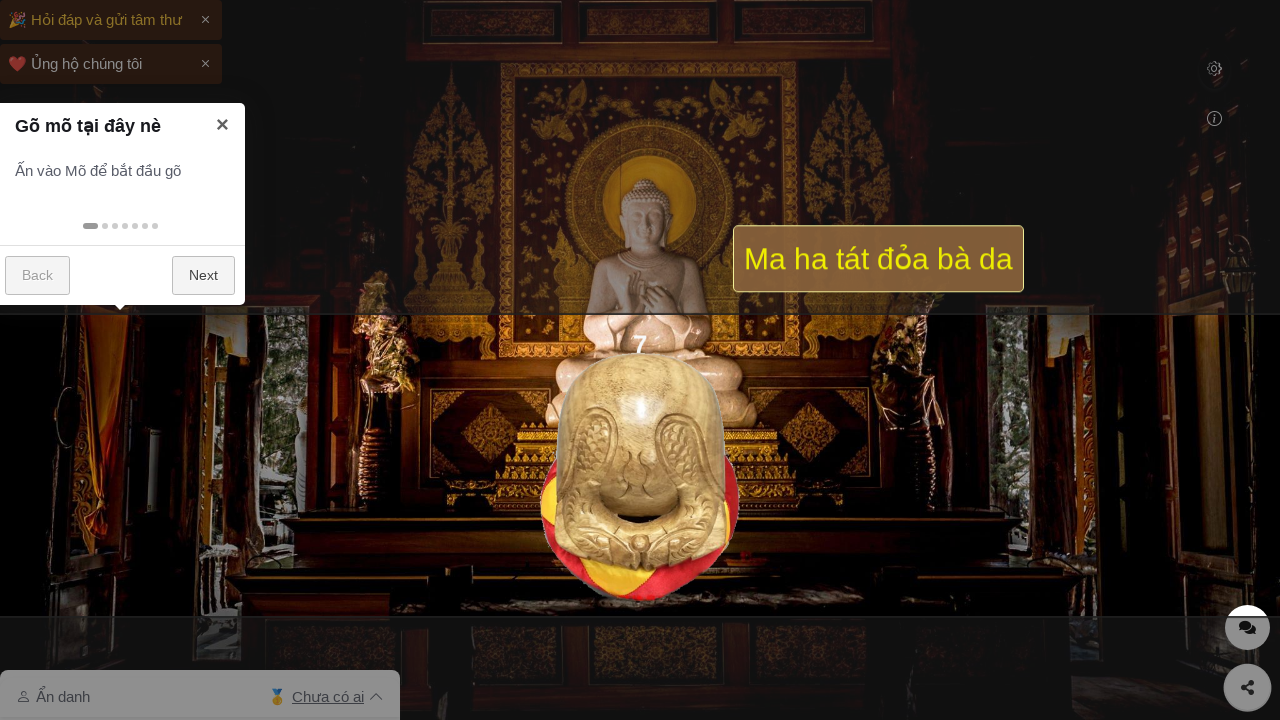

Waited 1 second after click 7/20
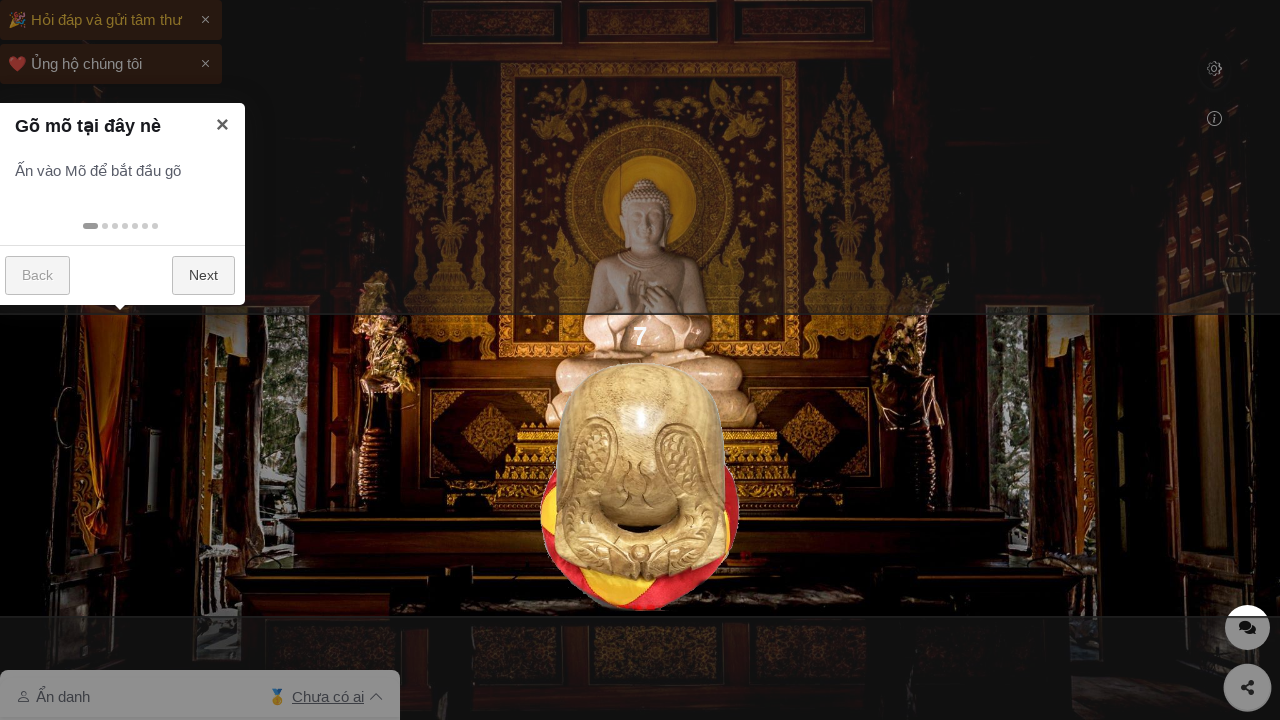

Clicked bonk image (click 8/20) at (640, 486) on #bonk
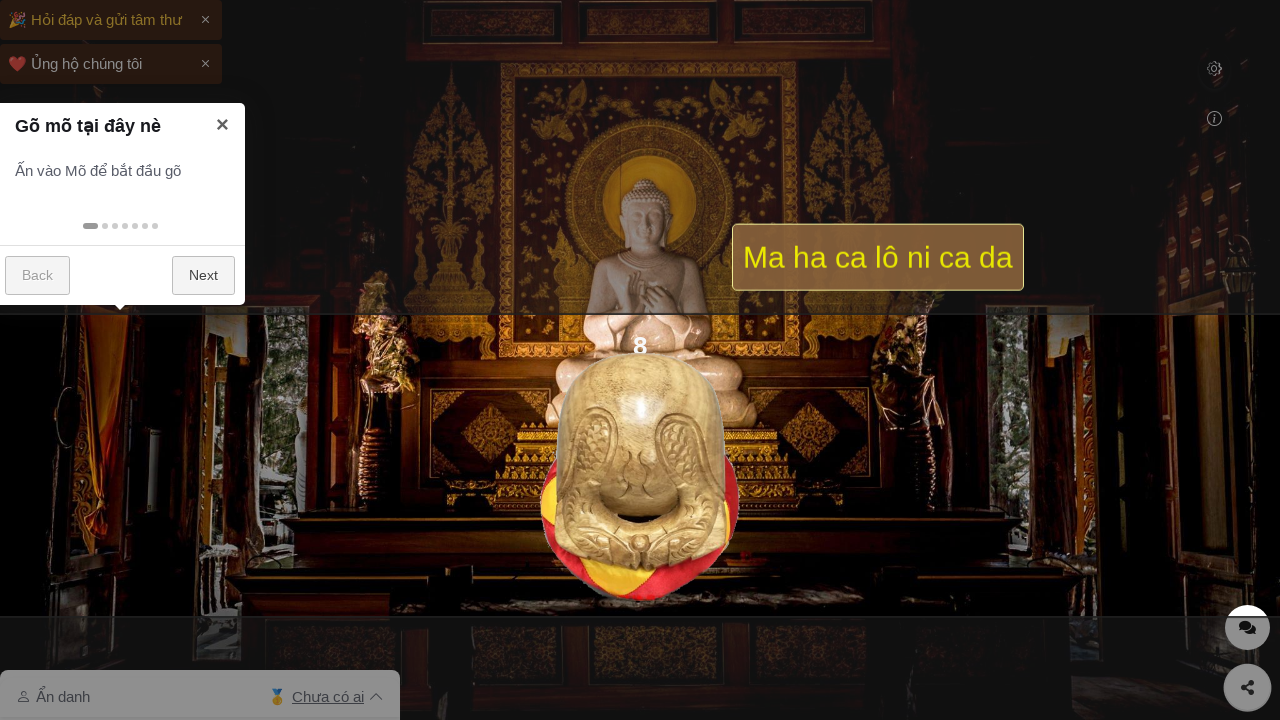

Waited 1 second after click 8/20
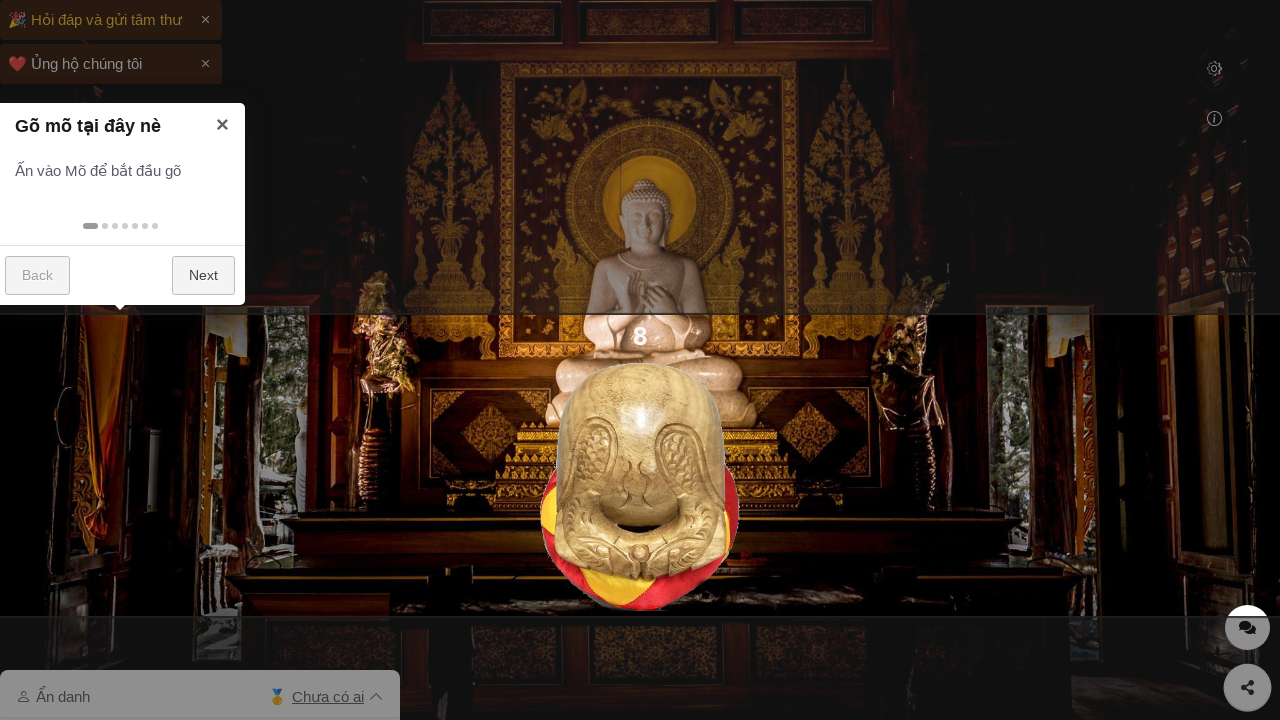

Clicked bonk image (click 9/20) at (640, 486) on #bonk
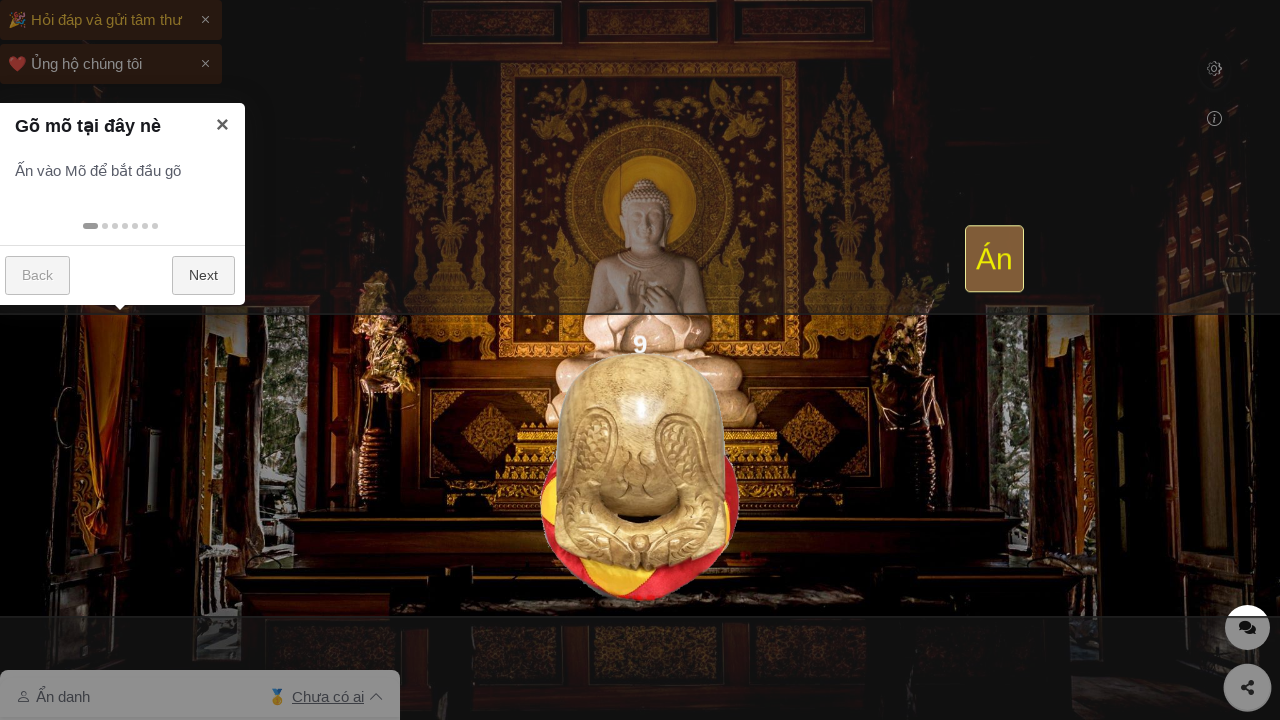

Waited 1 second after click 9/20
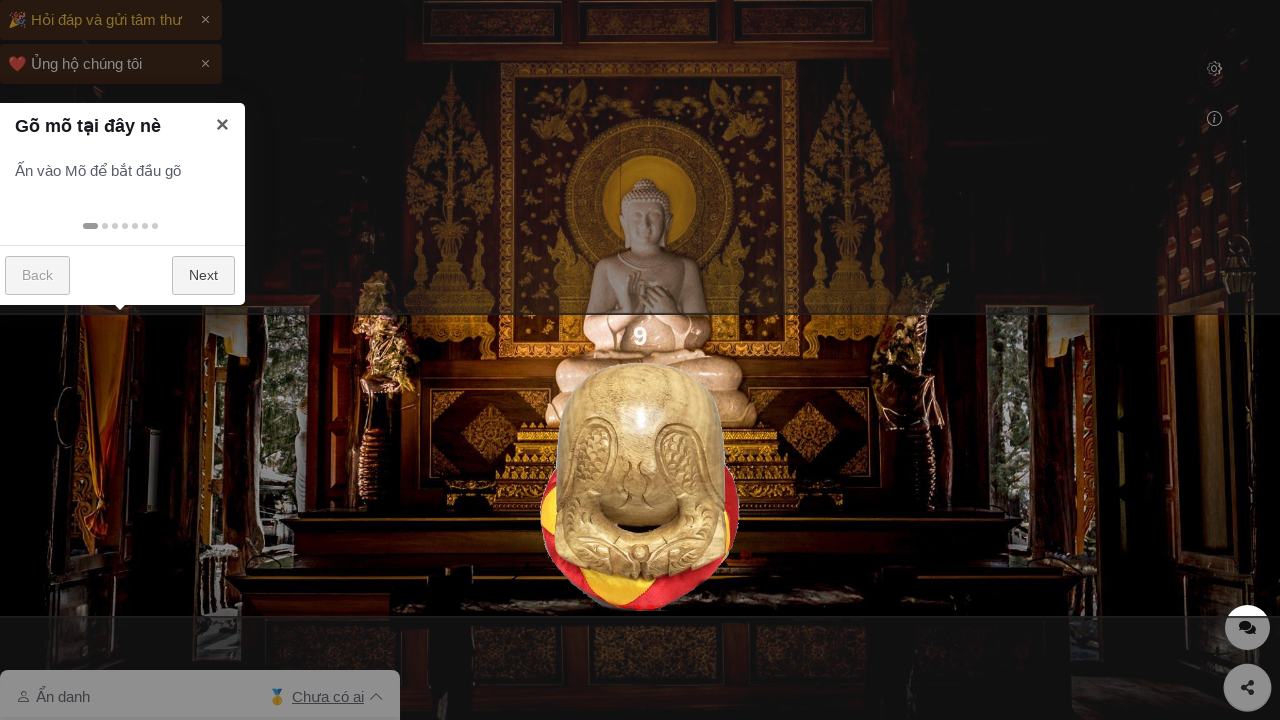

Clicked bonk image (click 10/20) at (640, 486) on #bonk
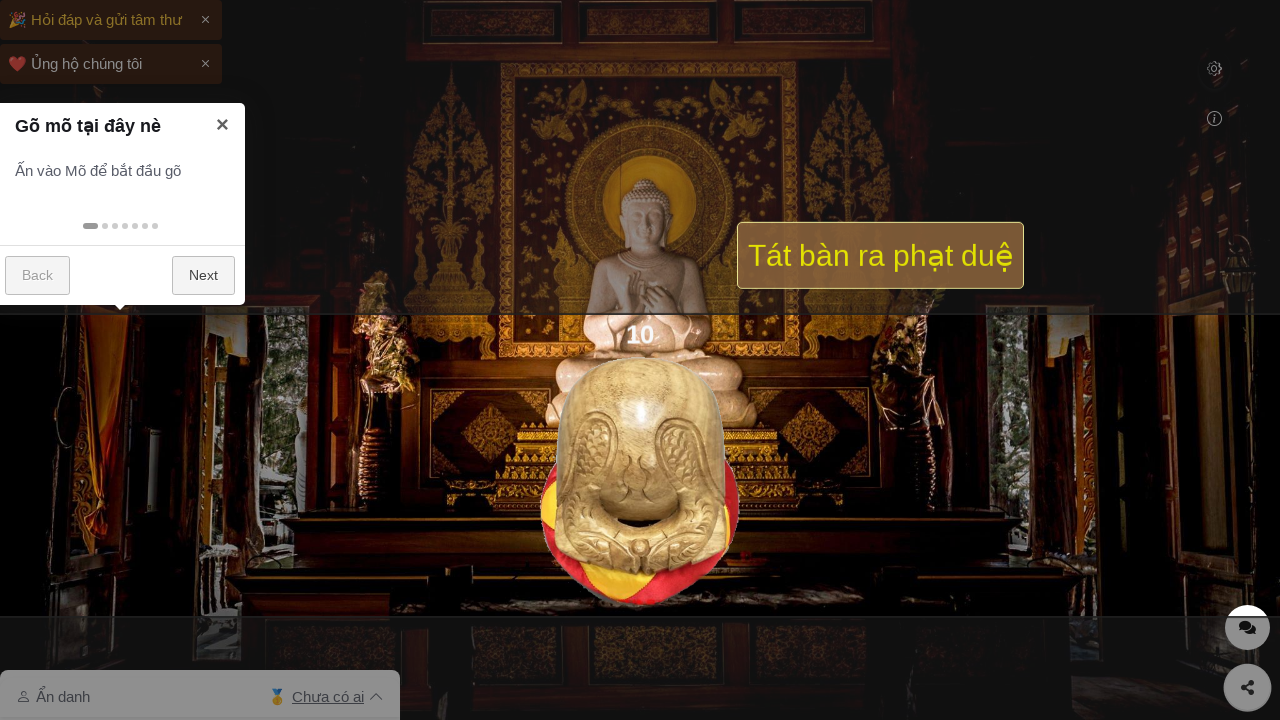

Waited 1 second after click 10/20
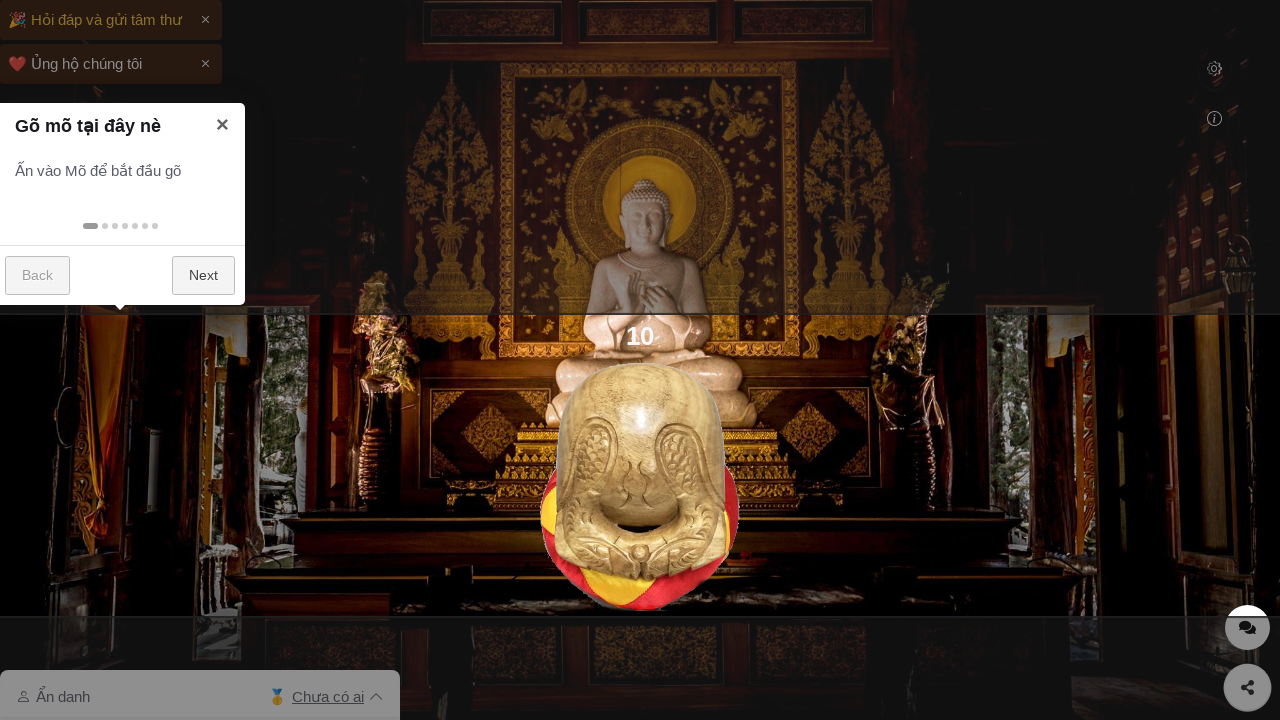

Clicked bonk image (click 11/20) at (640, 486) on #bonk
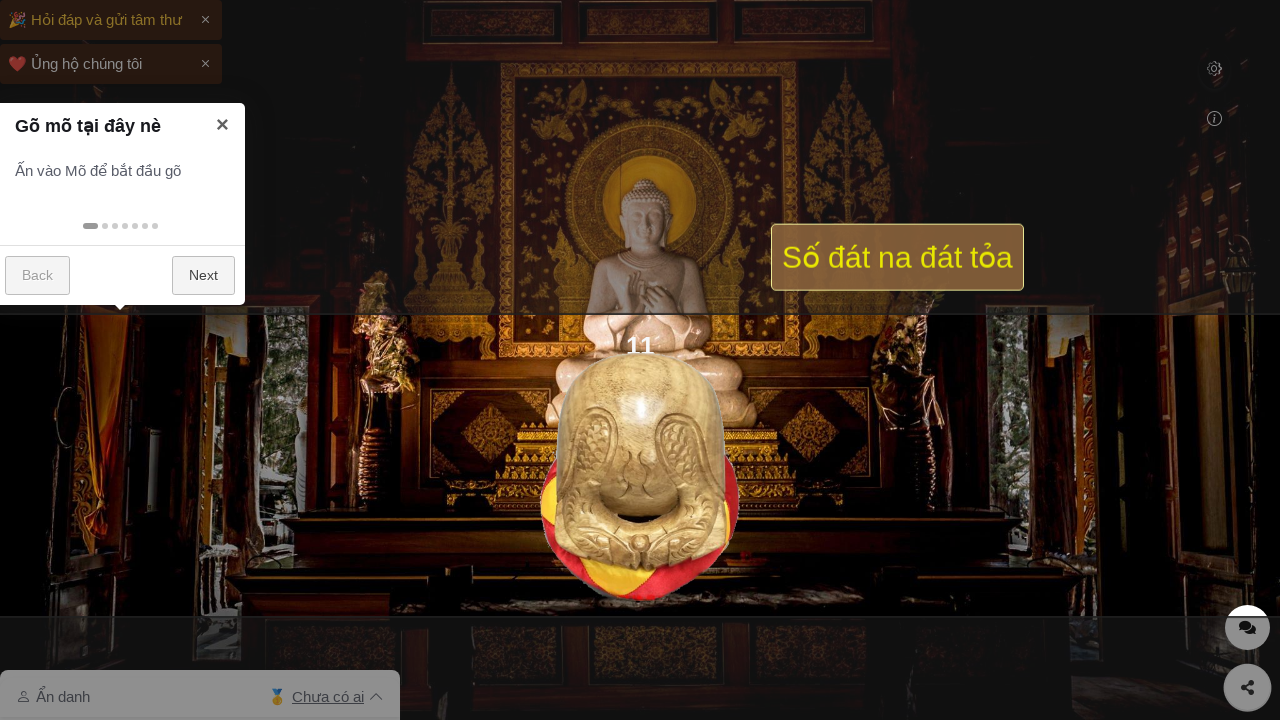

Waited 1 second after click 11/20
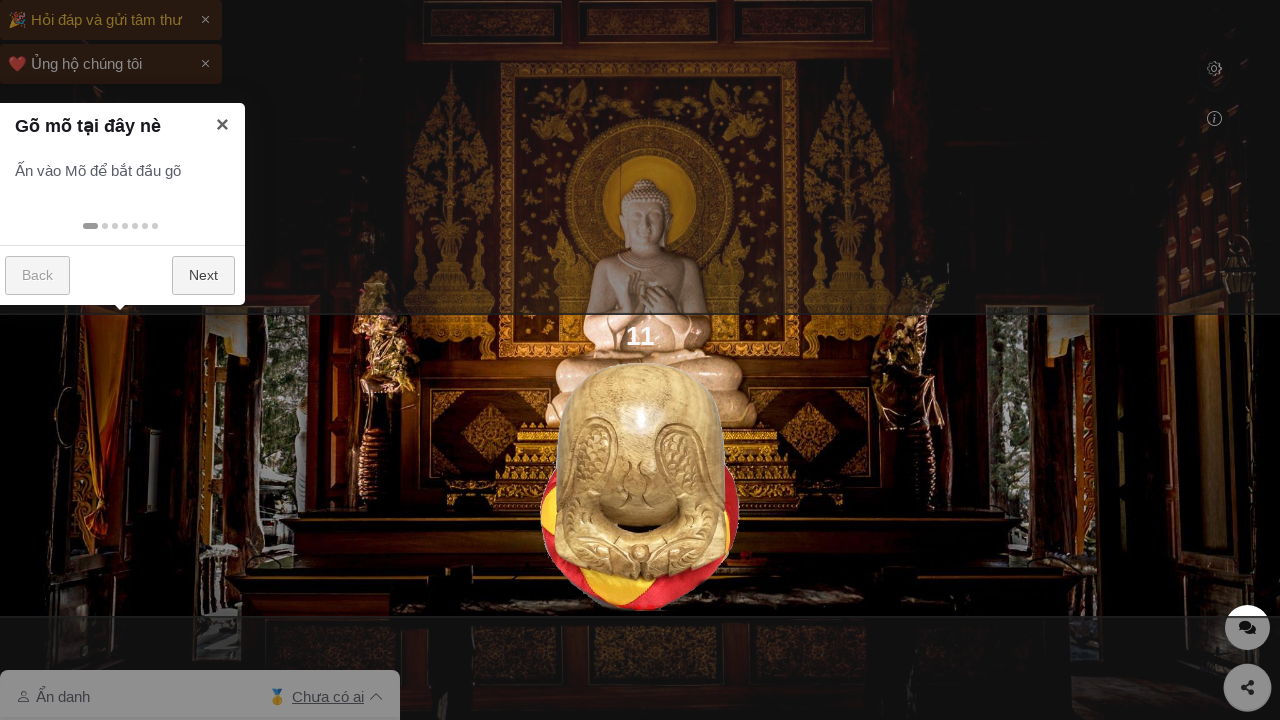

Clicked bonk image (click 12/20) at (640, 486) on #bonk
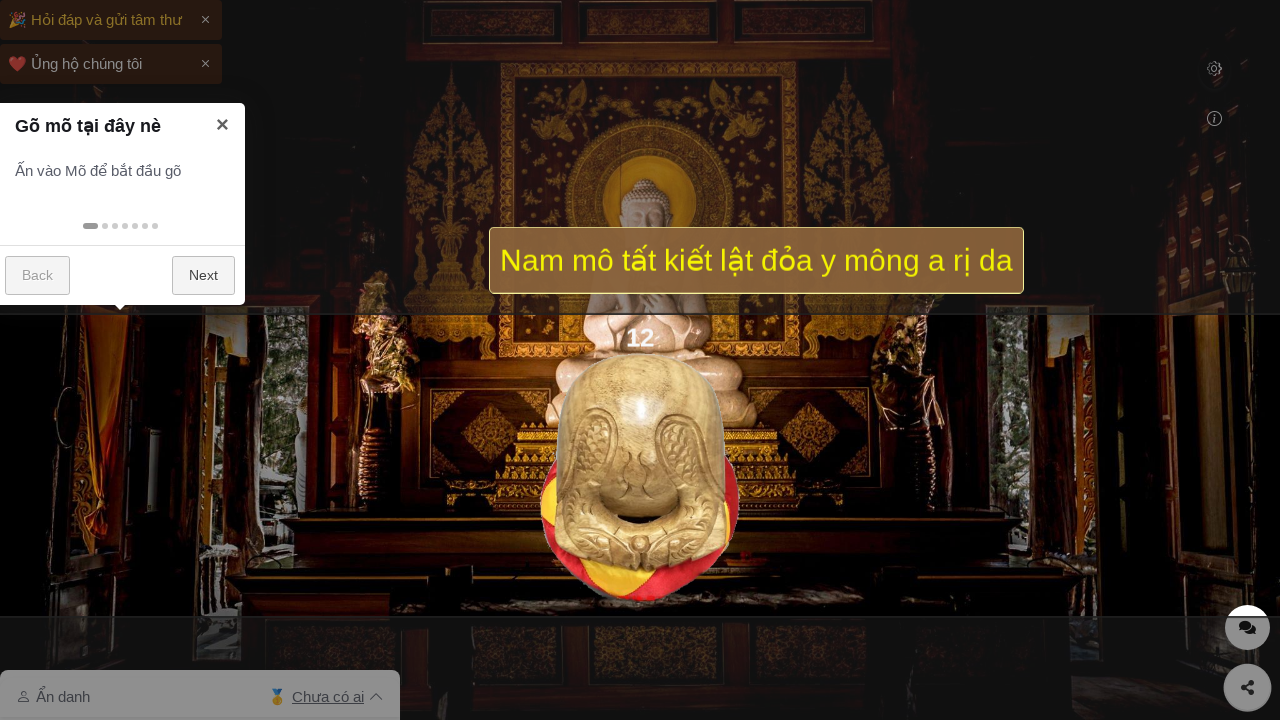

Waited 1 second after click 12/20
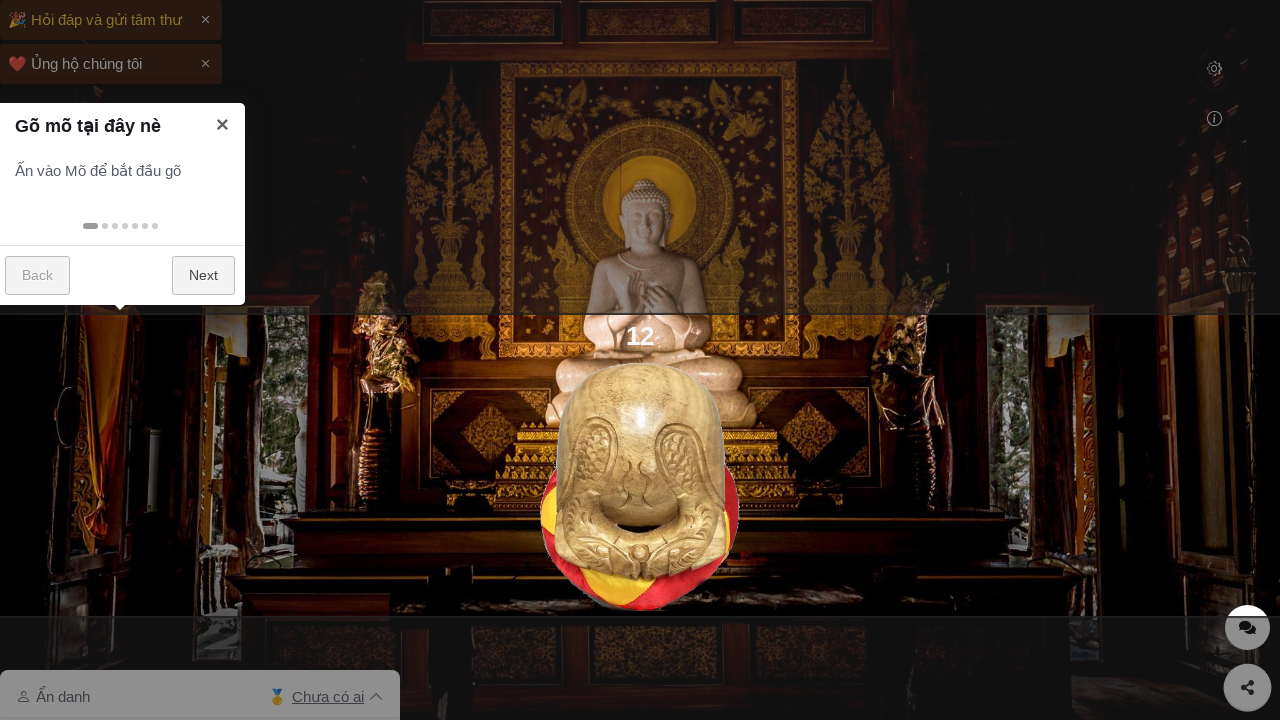

Clicked bonk image (click 13/20) at (640, 486) on #bonk
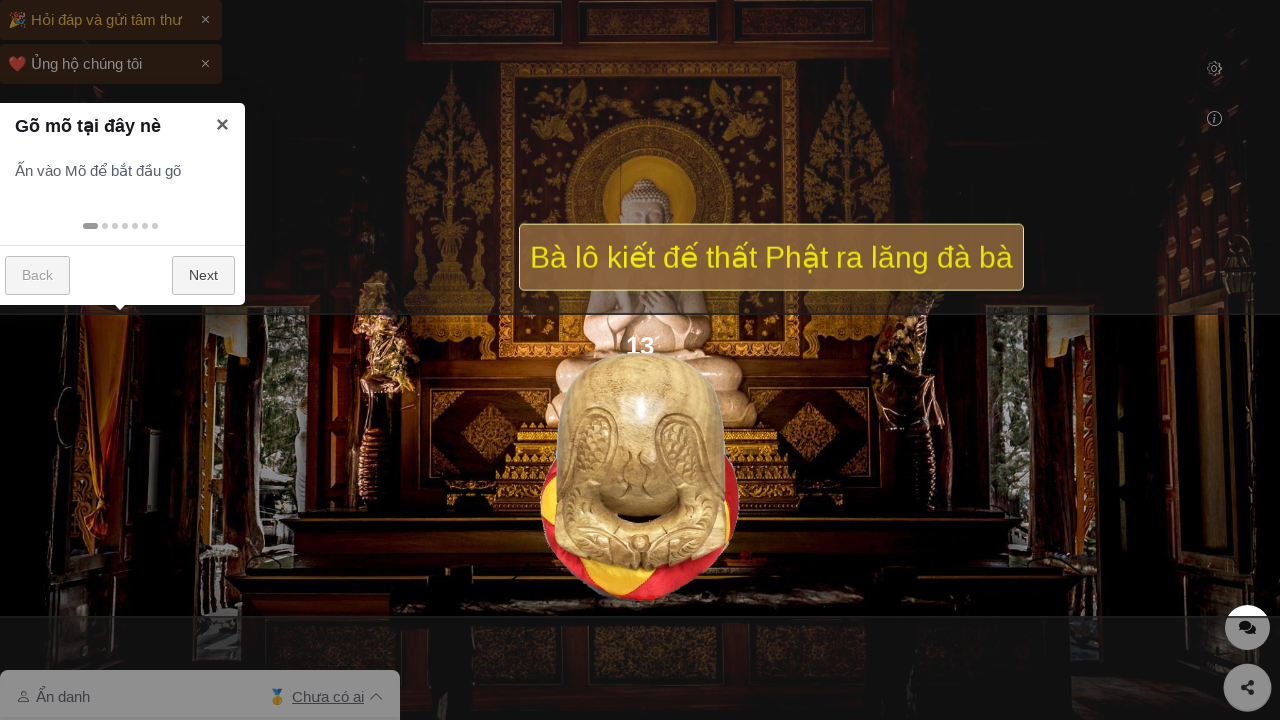

Waited 1 second after click 13/20
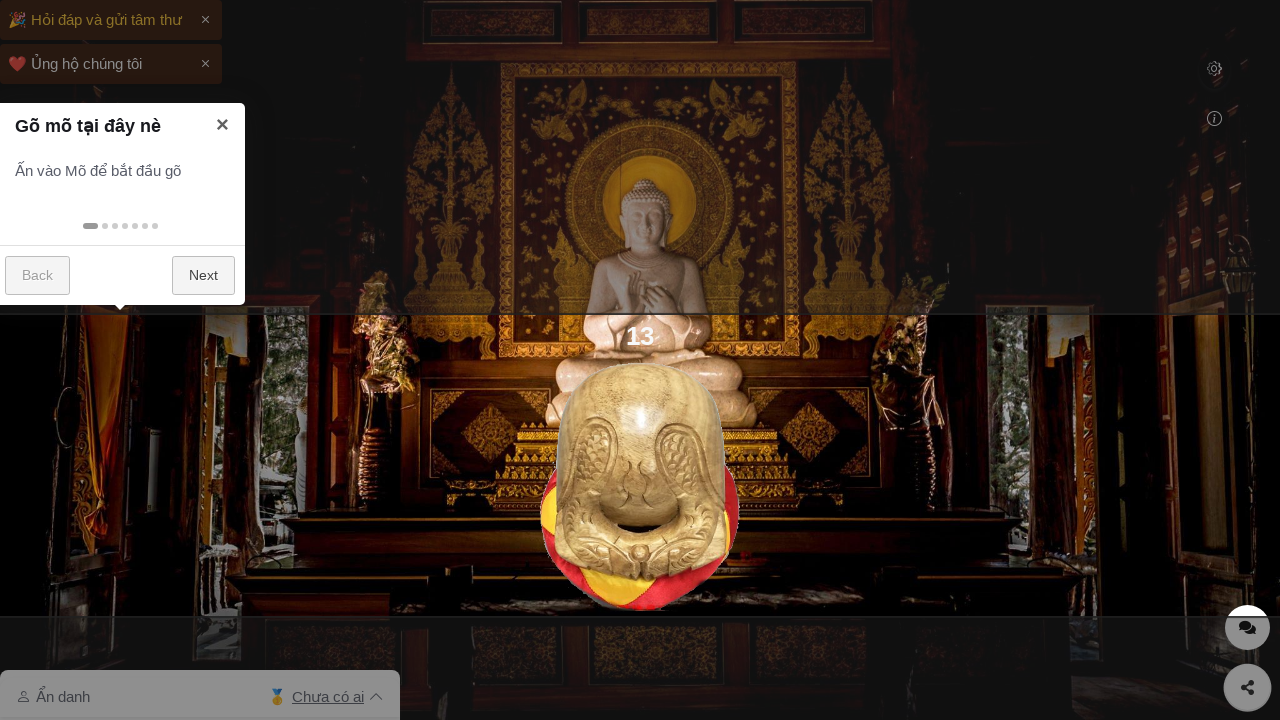

Clicked bonk image (click 14/20) at (640, 486) on #bonk
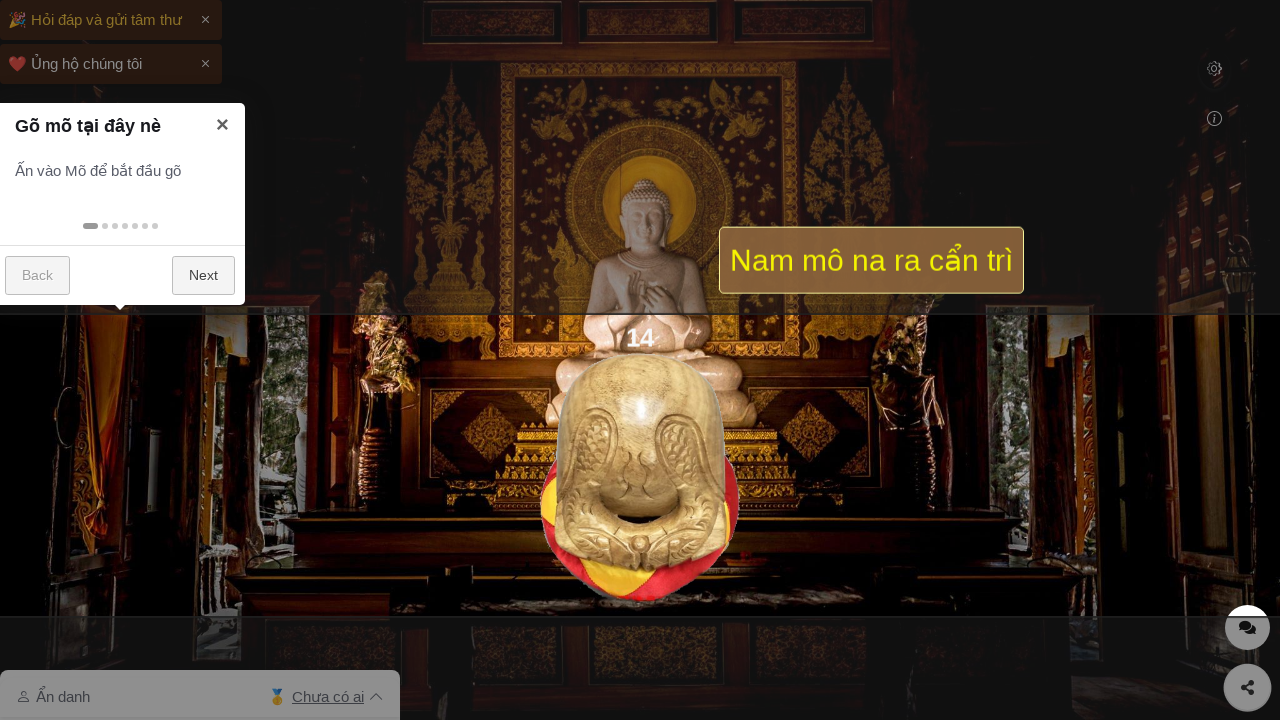

Waited 1 second after click 14/20
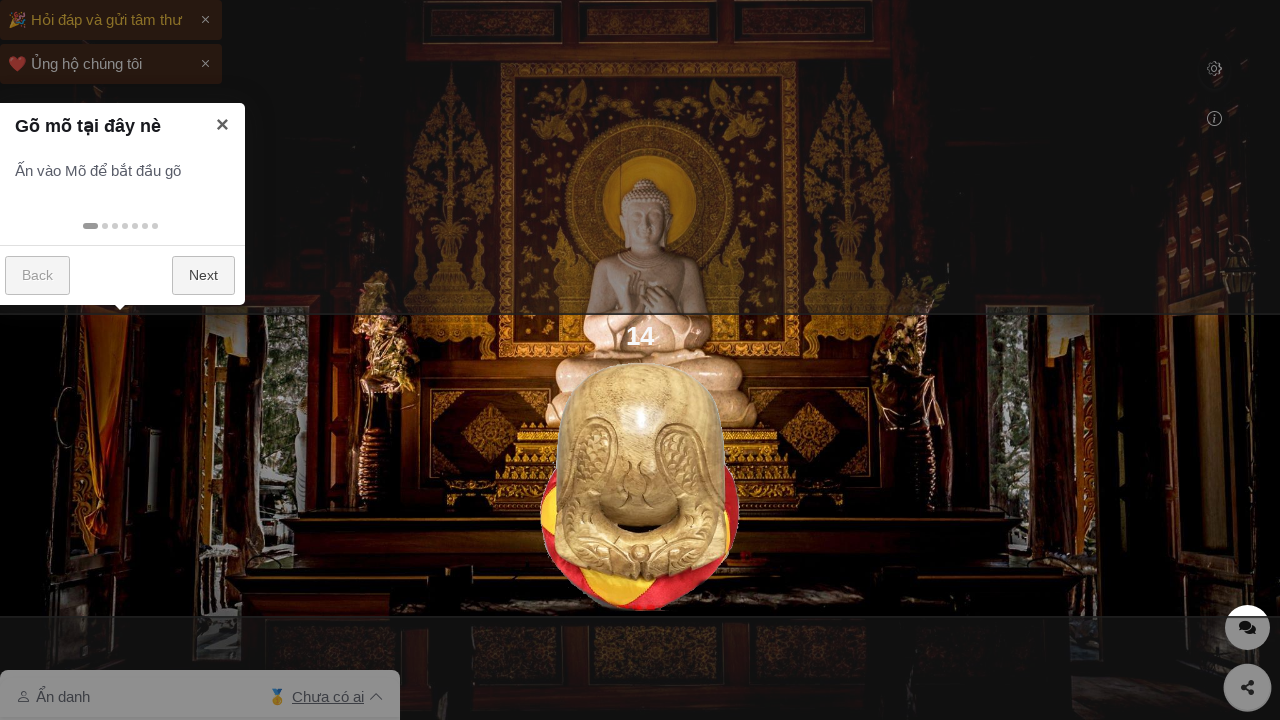

Clicked bonk image (click 15/20) at (640, 486) on #bonk
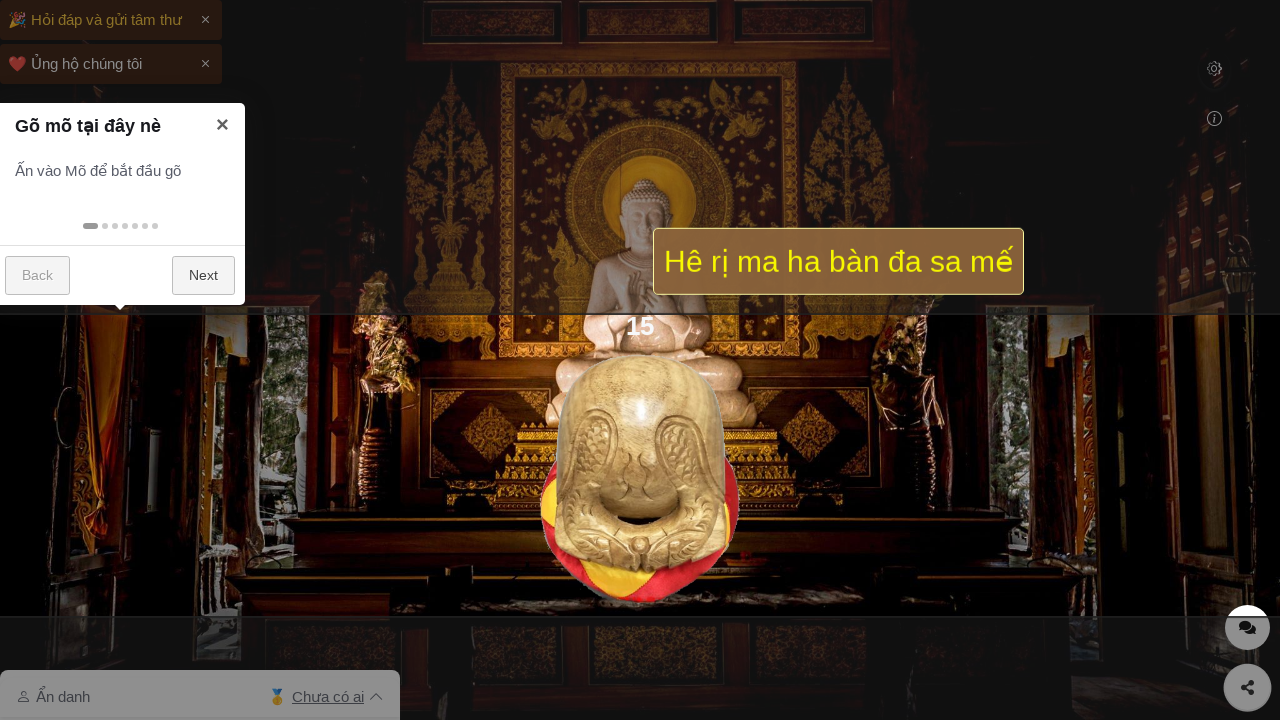

Waited 1 second after click 15/20
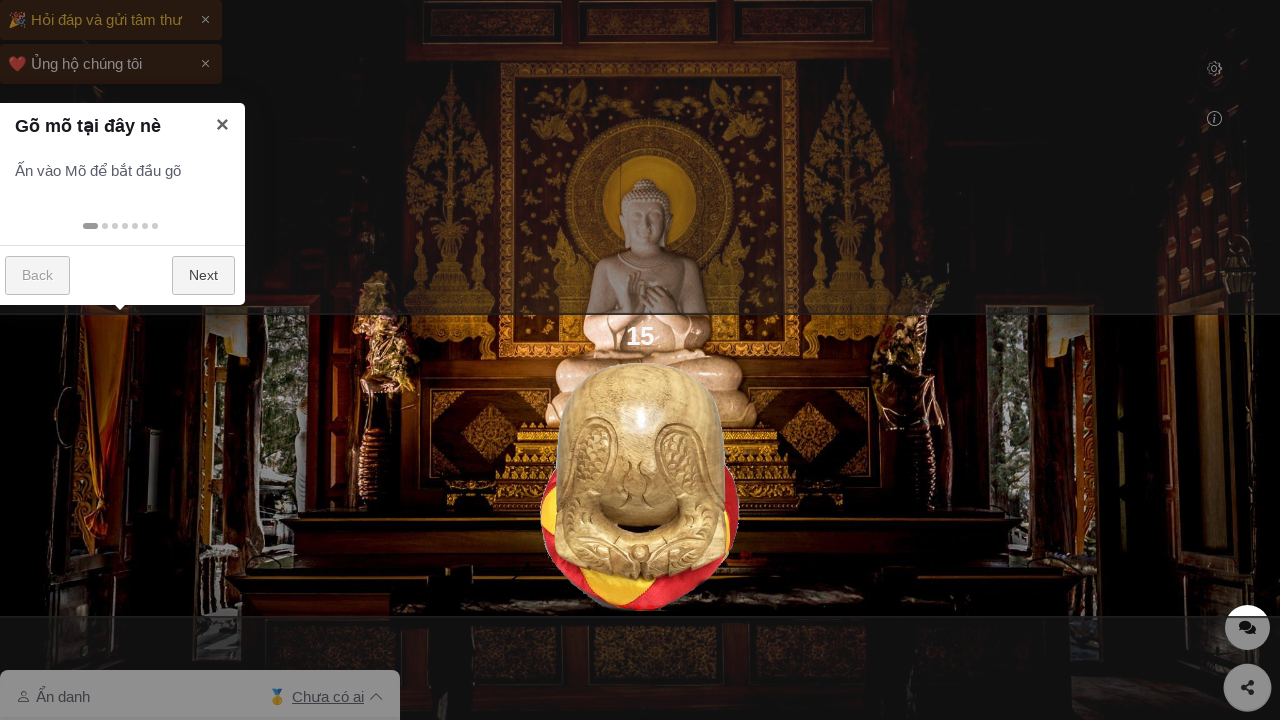

Clicked bonk image (click 16/20) at (640, 486) on #bonk
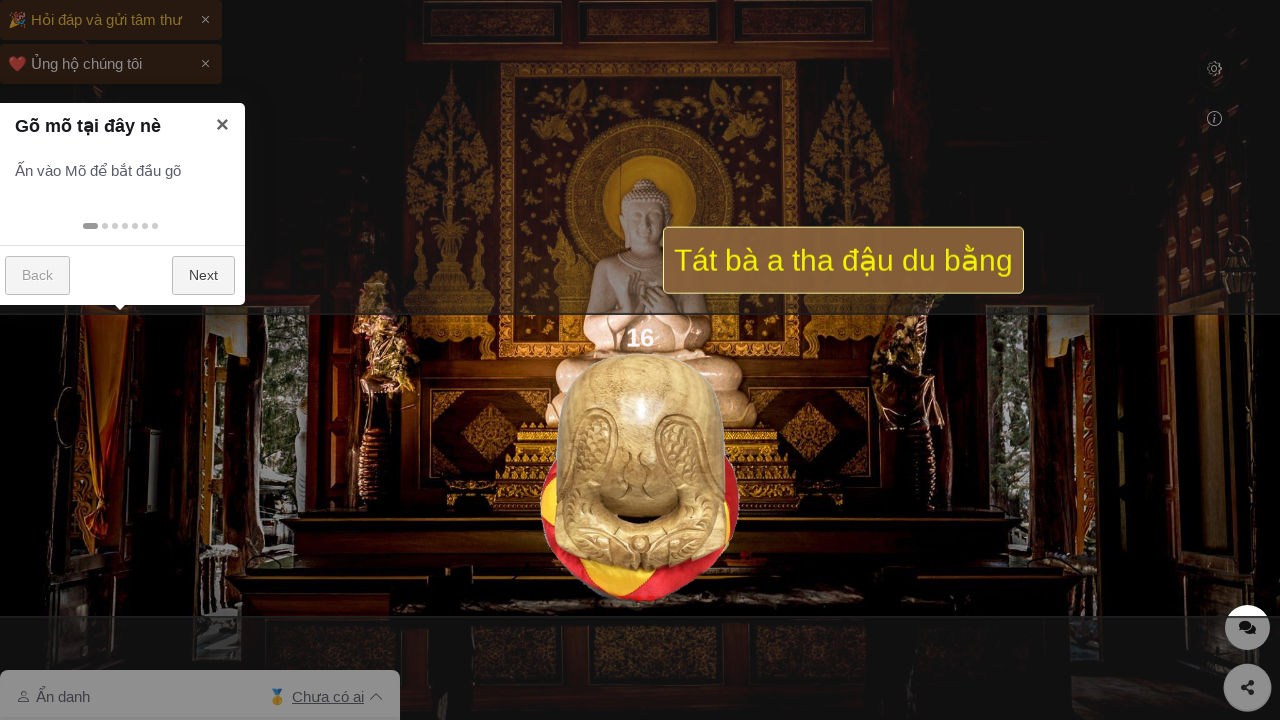

Waited 1 second after click 16/20
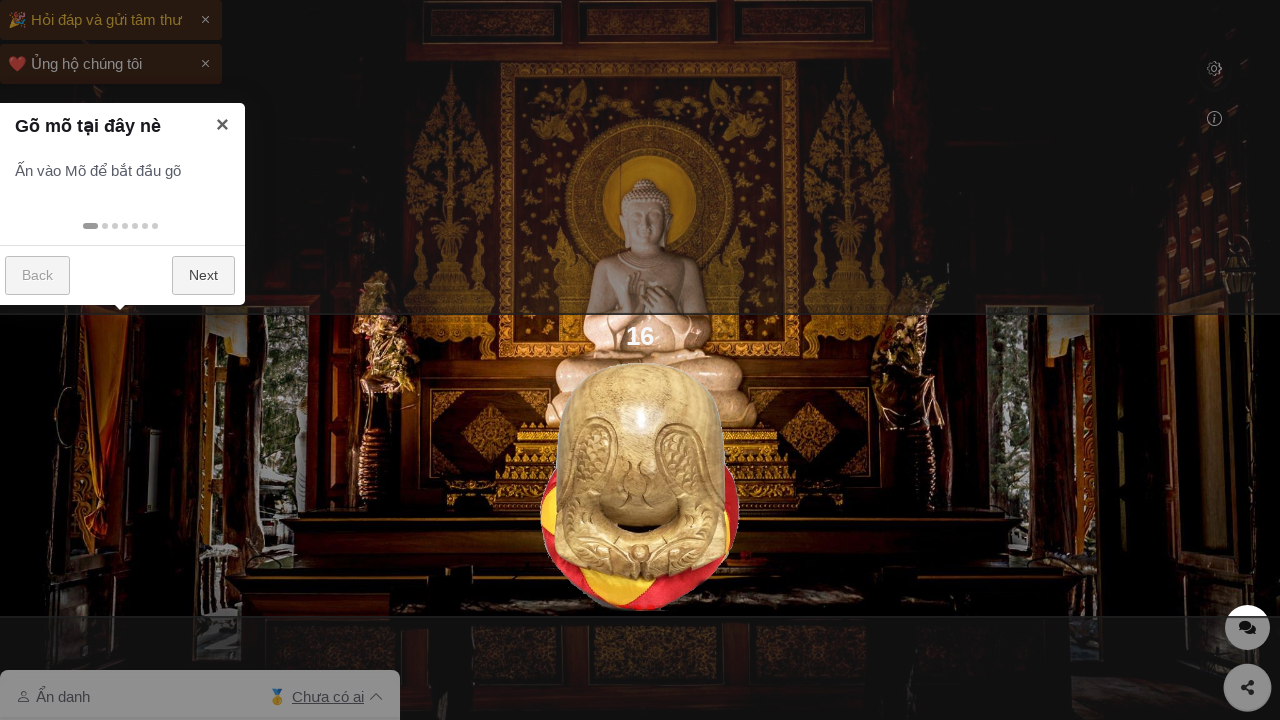

Clicked bonk image (click 17/20) at (640, 486) on #bonk
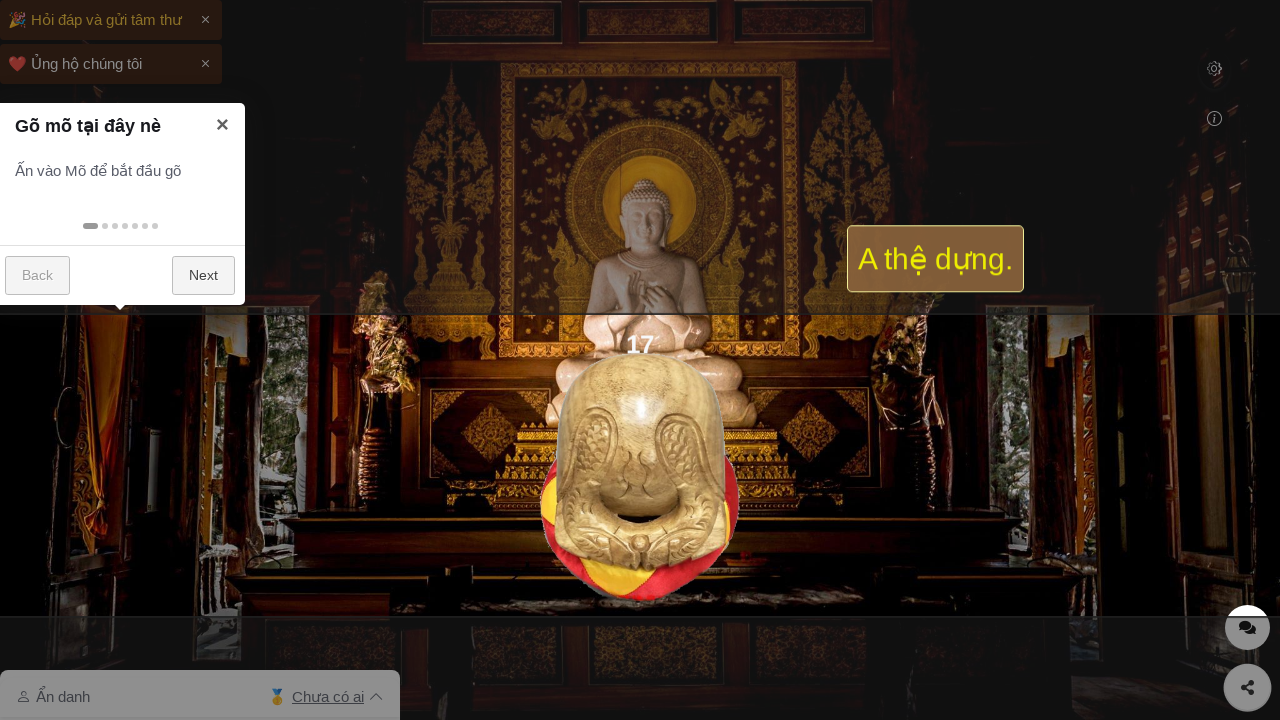

Waited 1 second after click 17/20
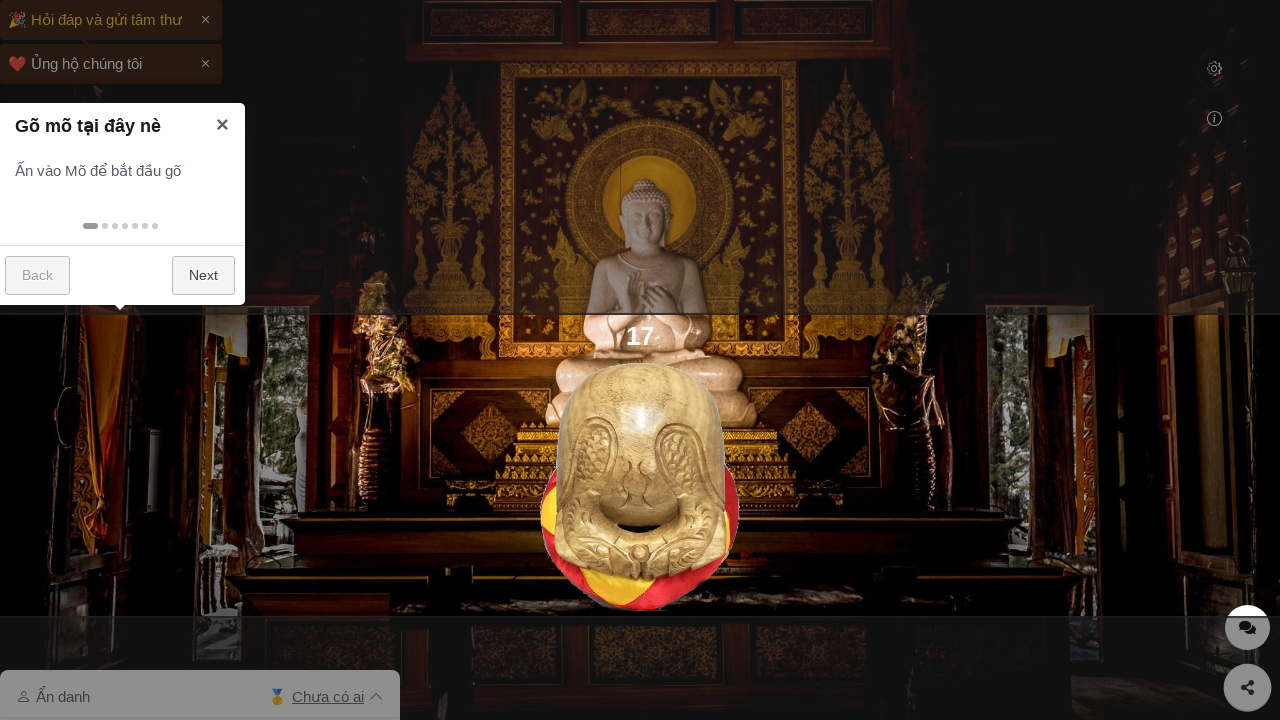

Clicked bonk image (click 18/20) at (640, 486) on #bonk
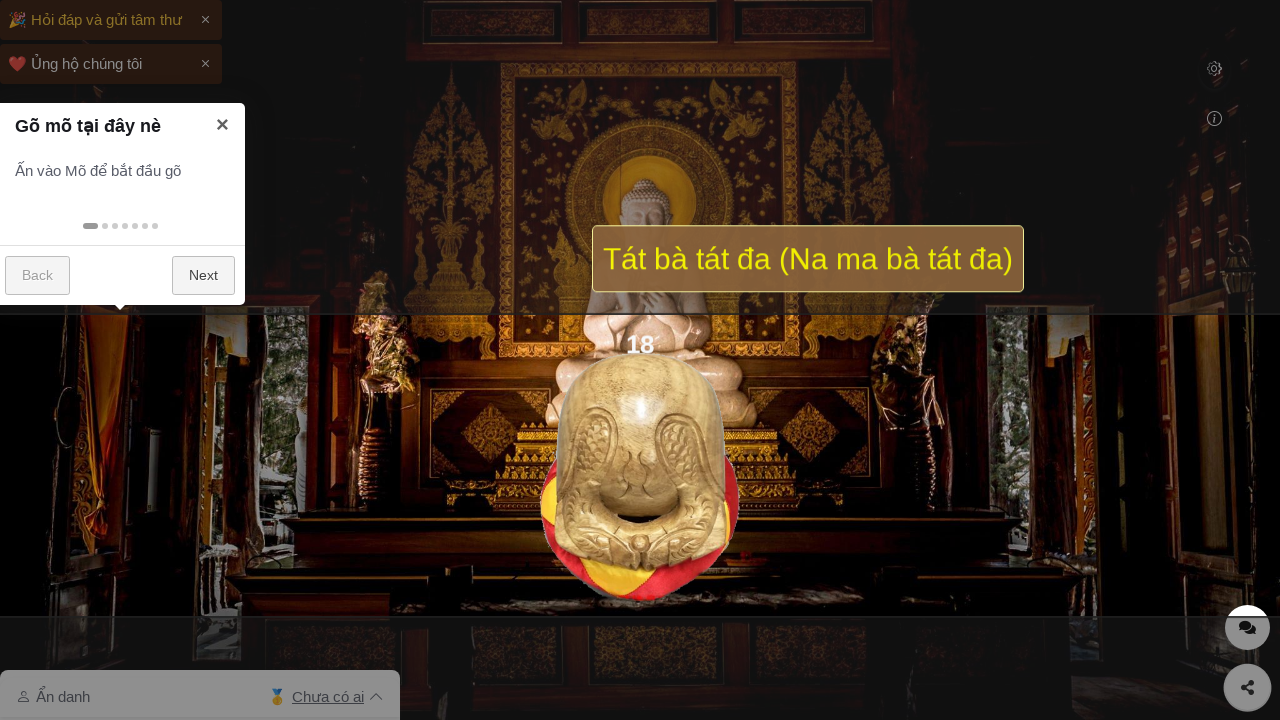

Waited 1 second after click 18/20
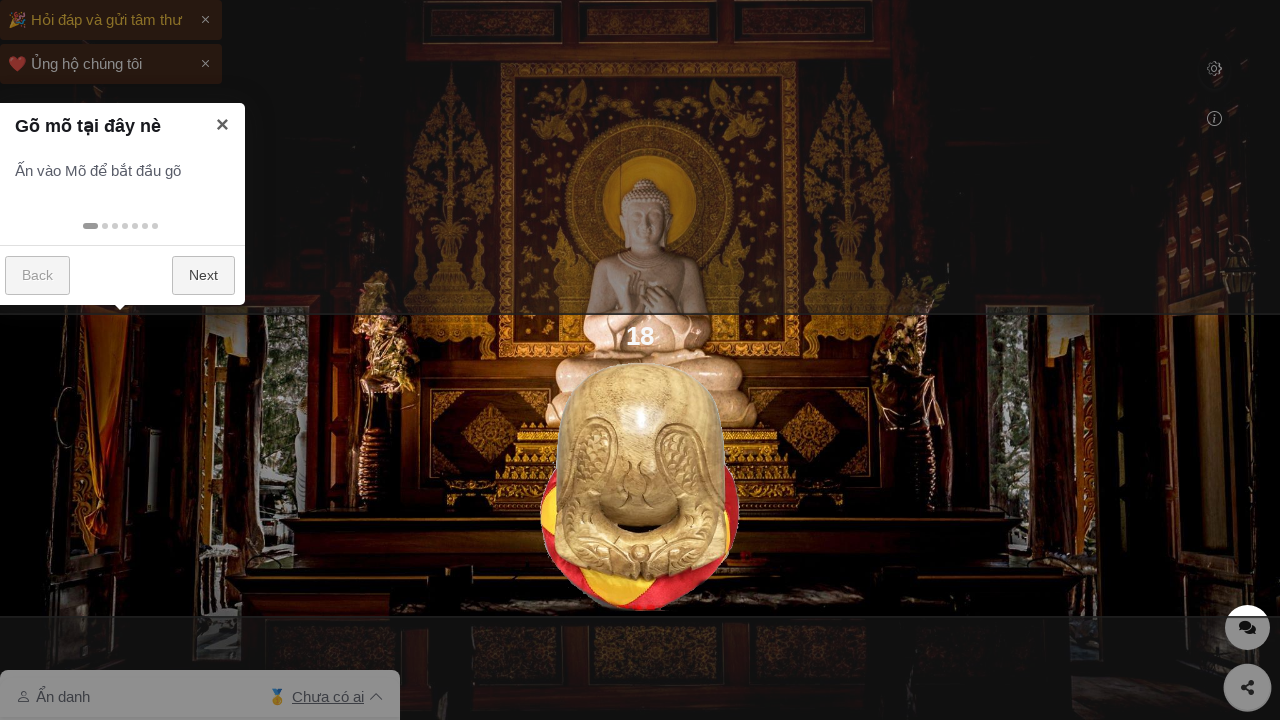

Clicked bonk image (click 19/20) at (640, 486) on #bonk
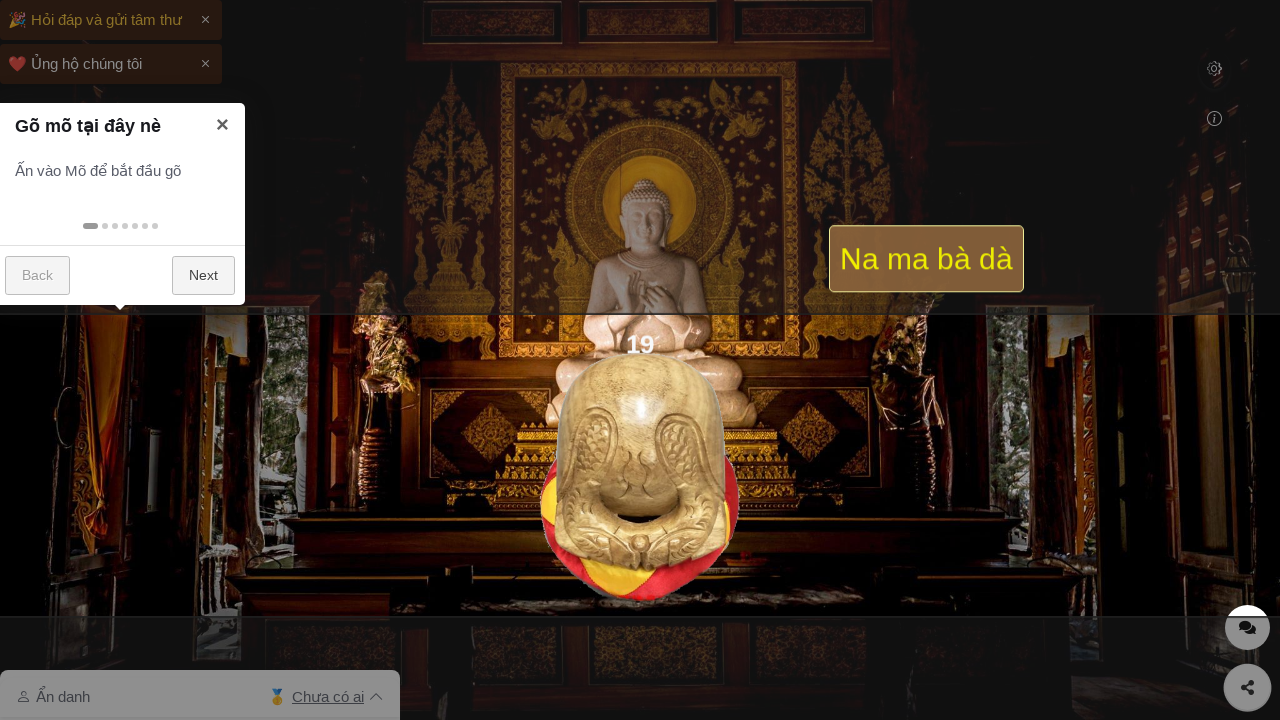

Waited 1 second after click 19/20
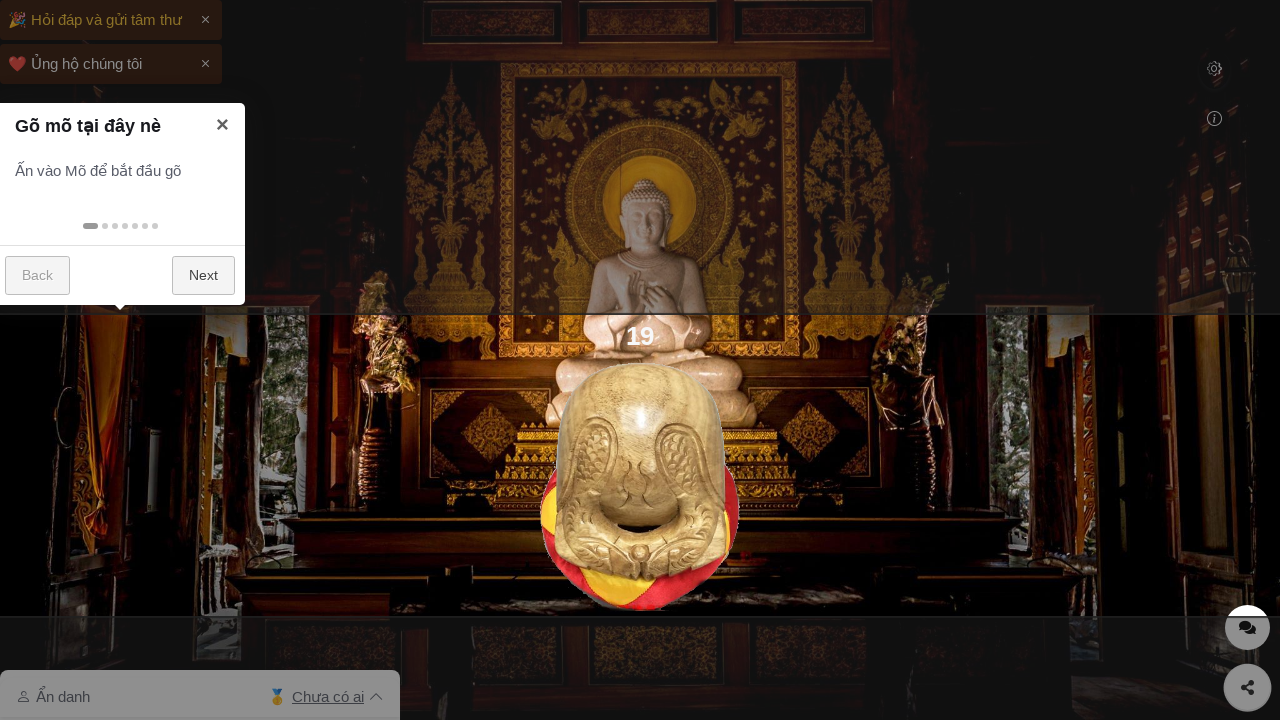

Clicked bonk image (click 20/20) at (640, 486) on #bonk
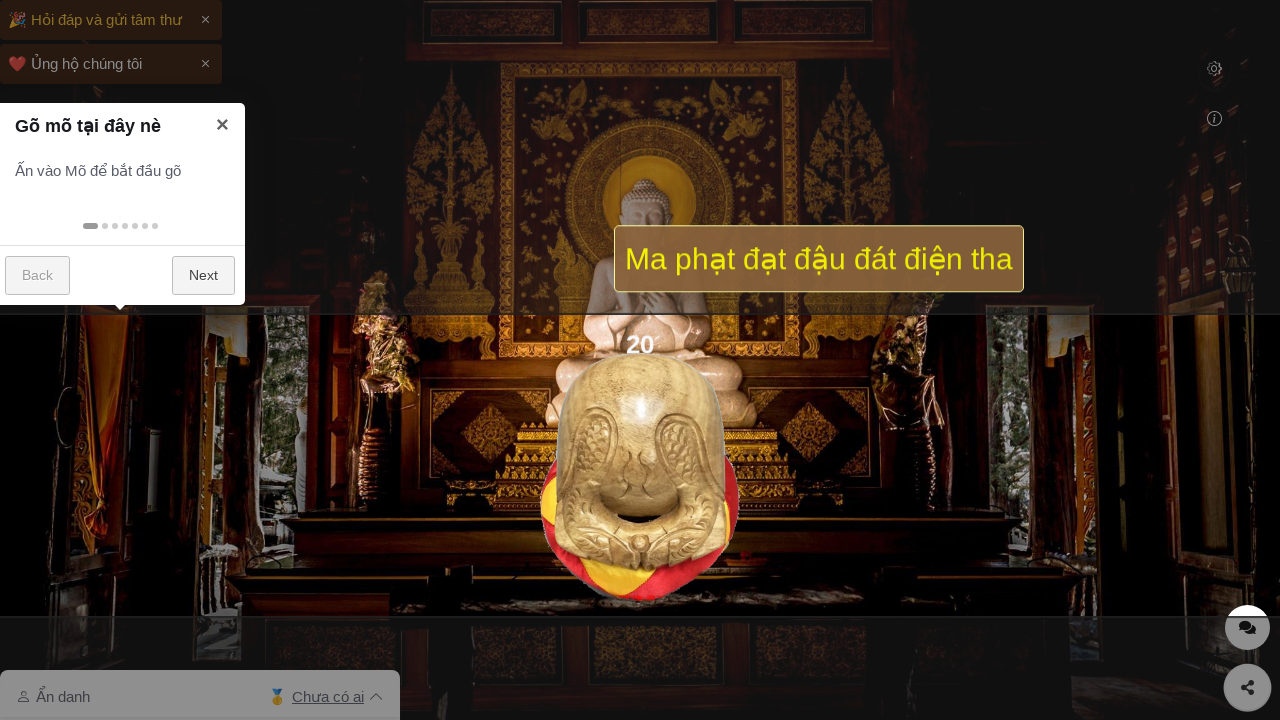

Waited 1 second after click 20/20
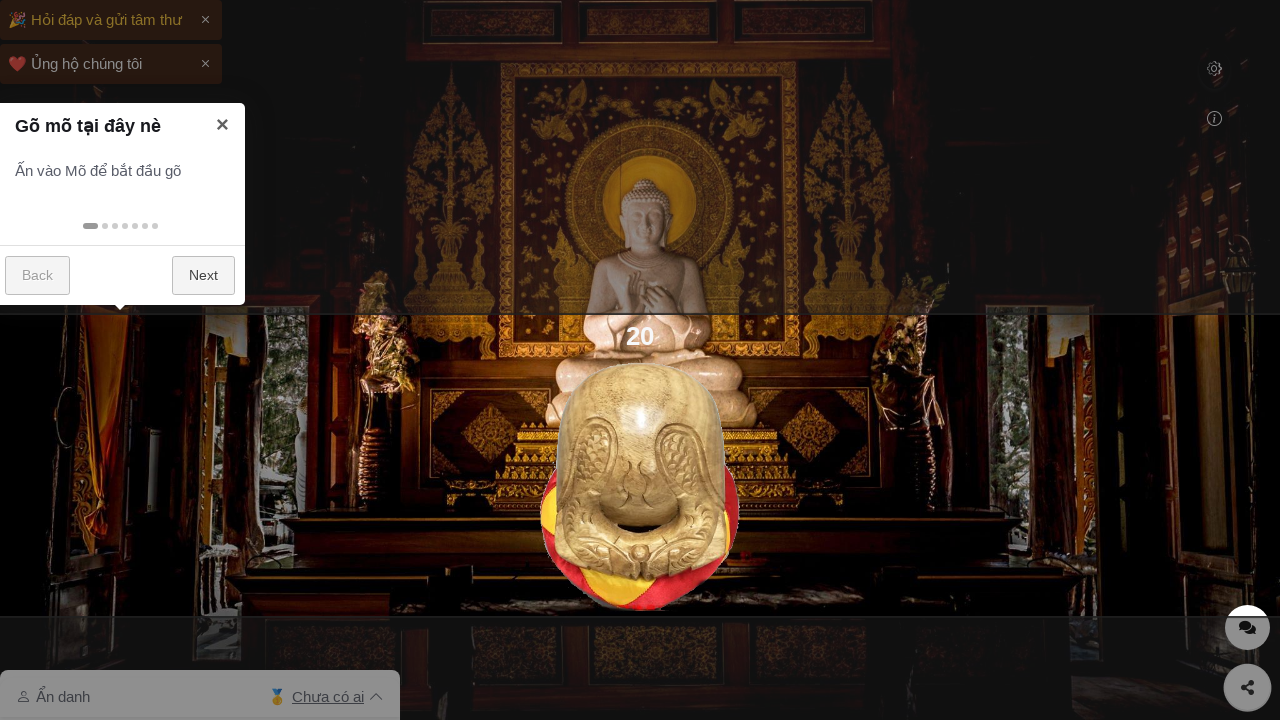

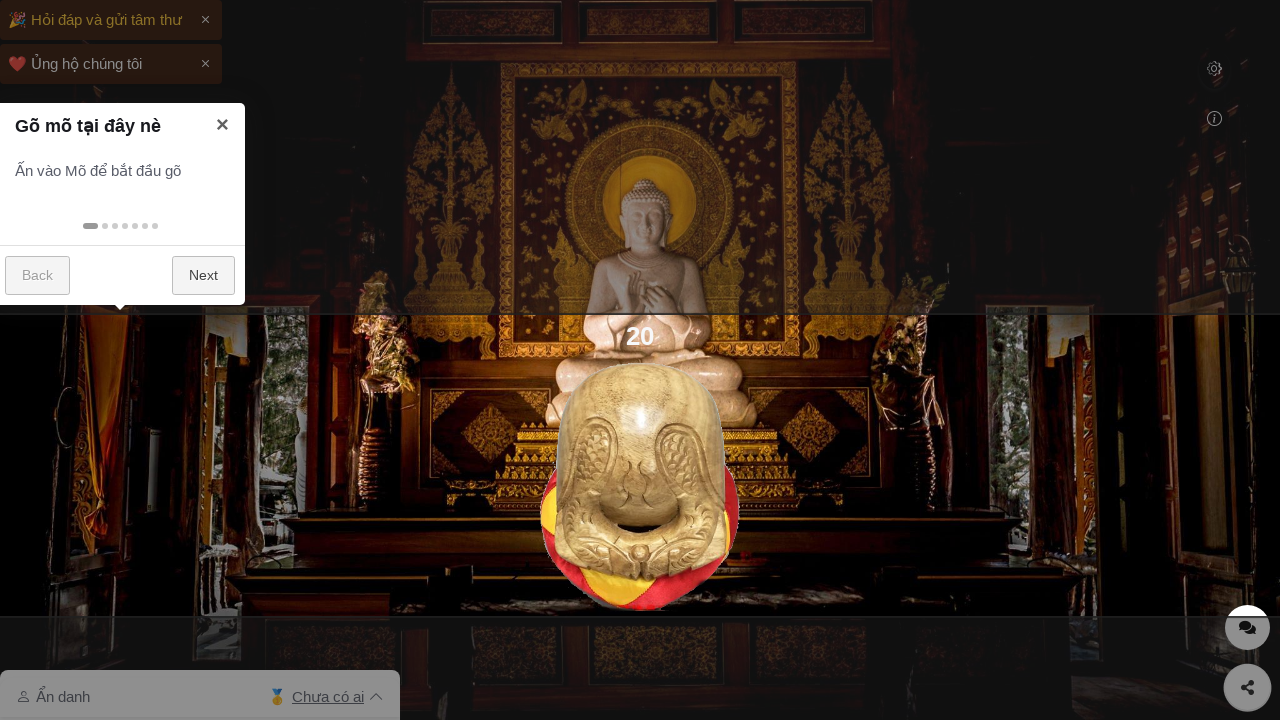